Navigates the Serebii.net Pokemon website by scrolling down the page and clicking through menu items to reach the gym leaders section.

Starting URL: https://www.serebii.net/

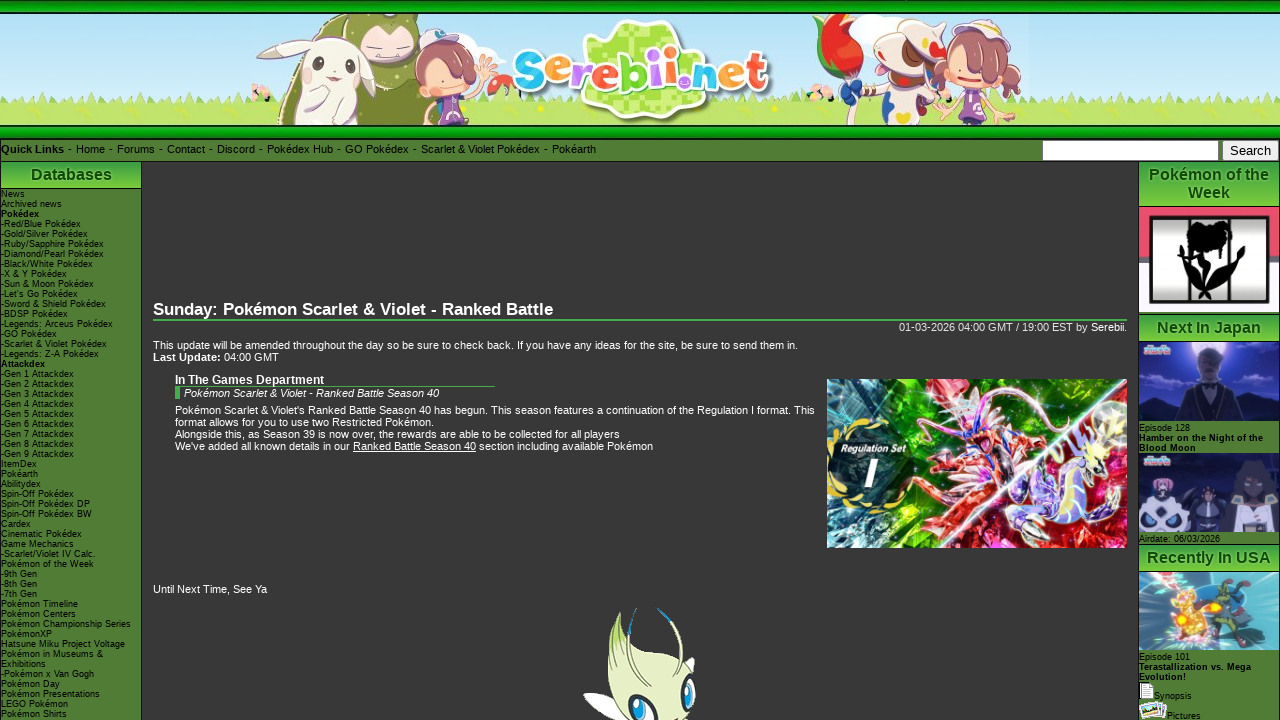

Pressed ArrowDown key (scroll 1/50)
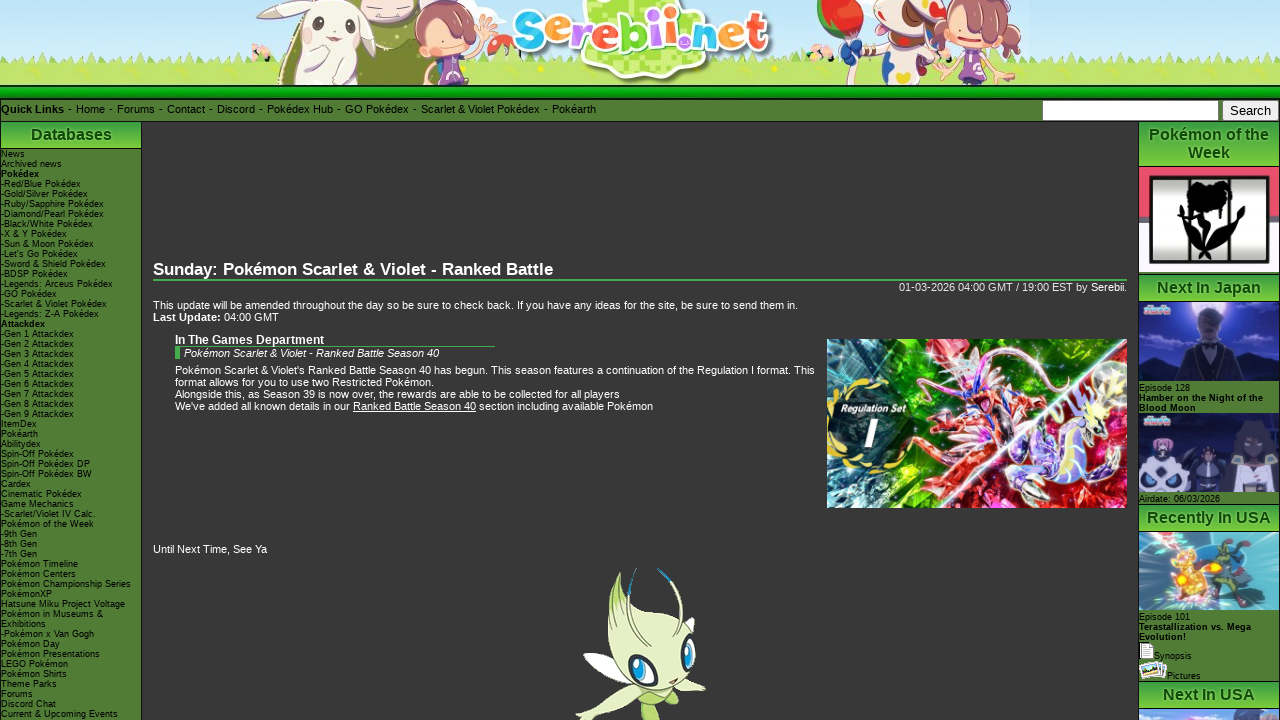

Pressed ArrowDown key (scroll 2/50)
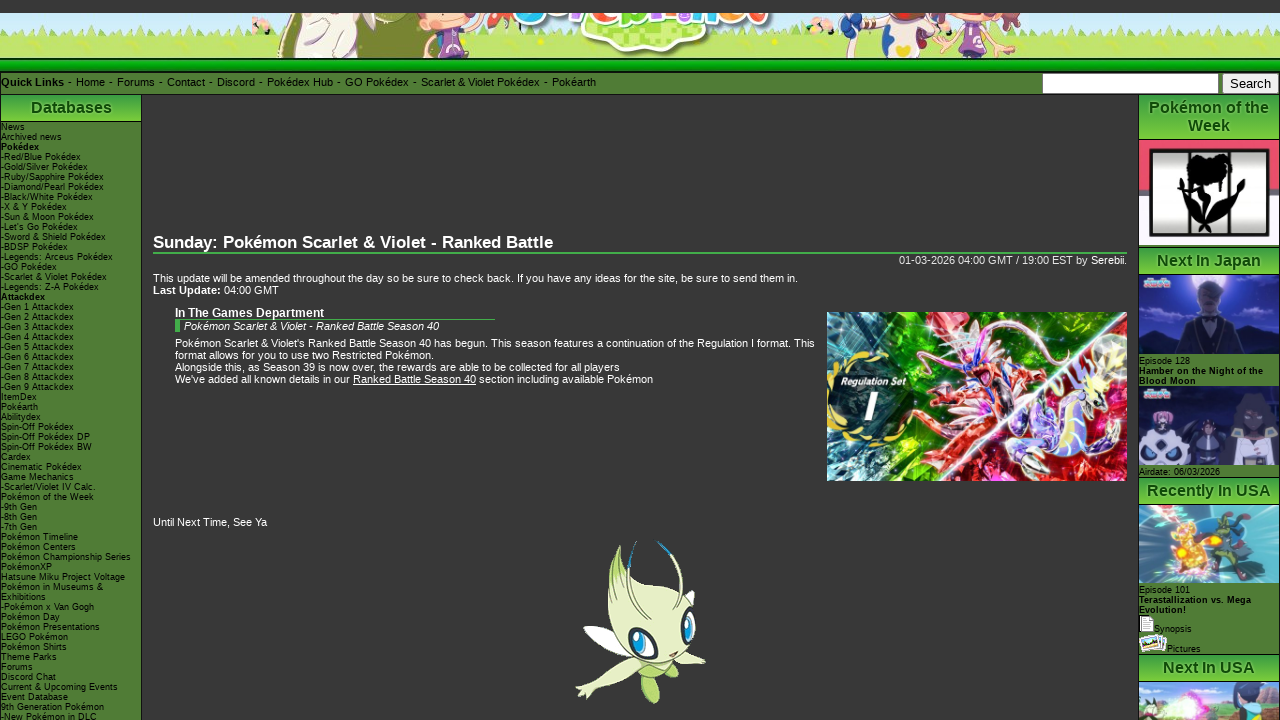

Pressed ArrowDown key (scroll 3/50)
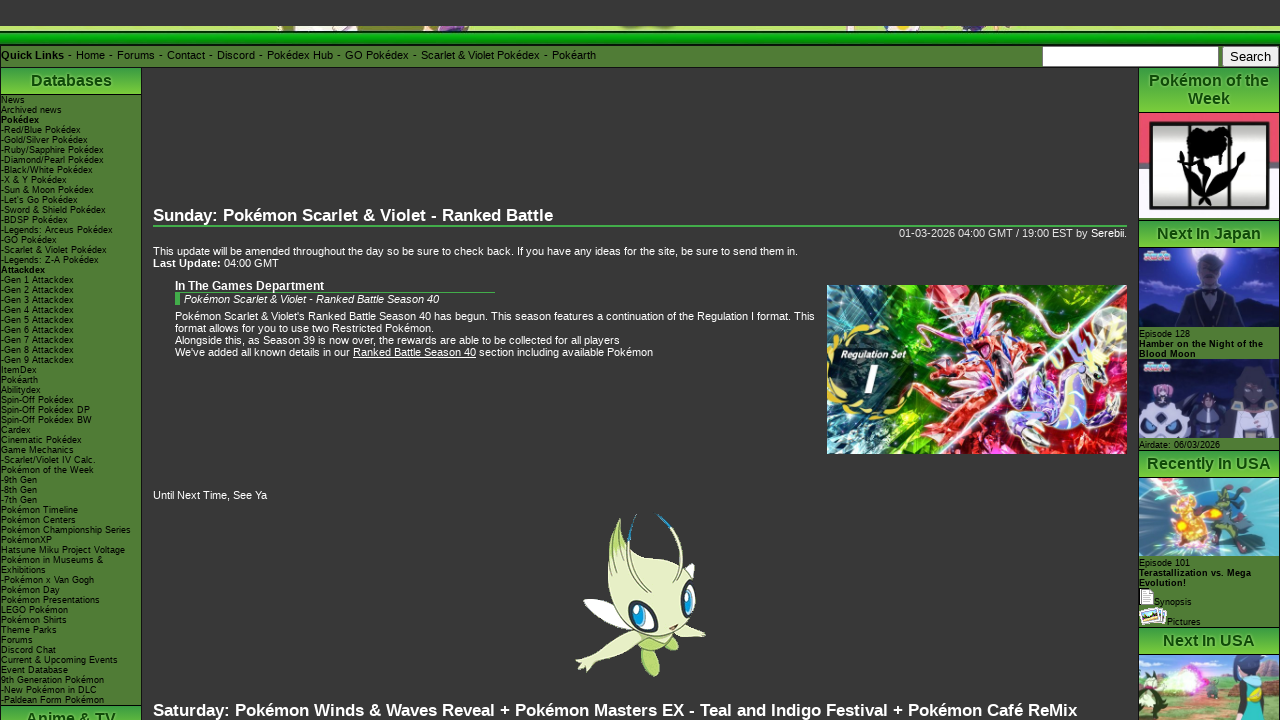

Pressed ArrowDown key (scroll 4/50)
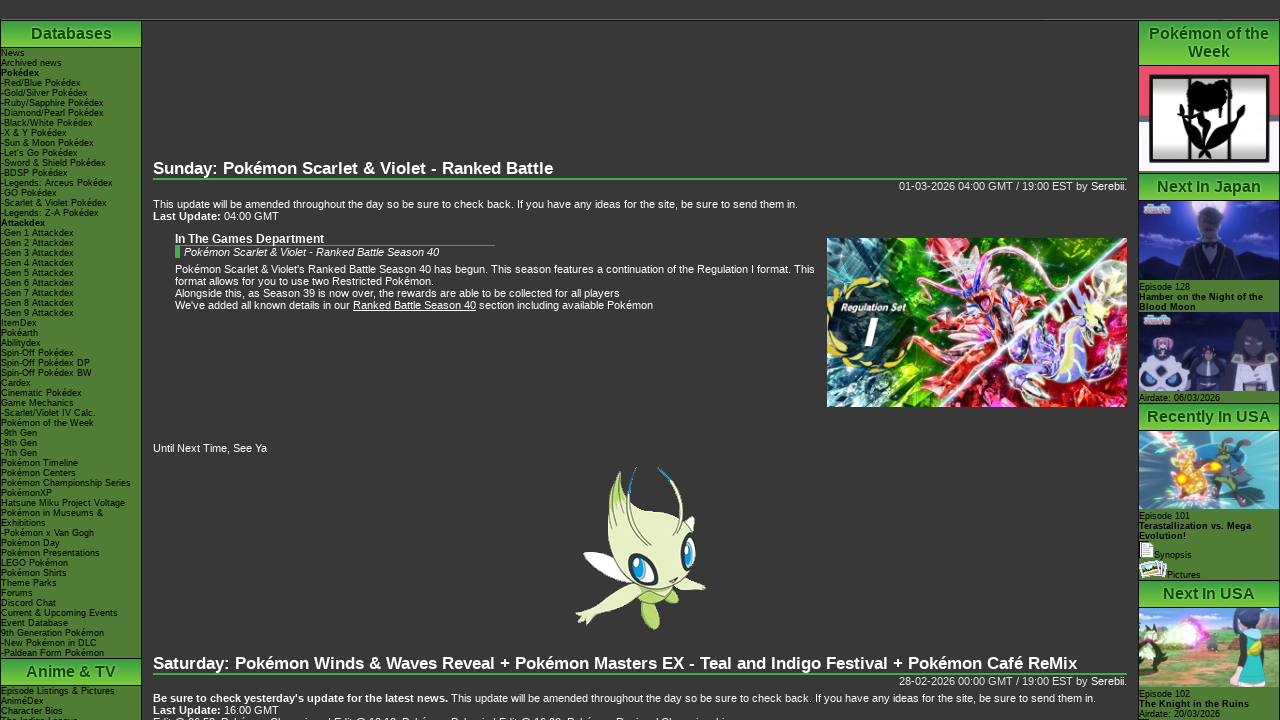

Pressed ArrowDown key (scroll 5/50)
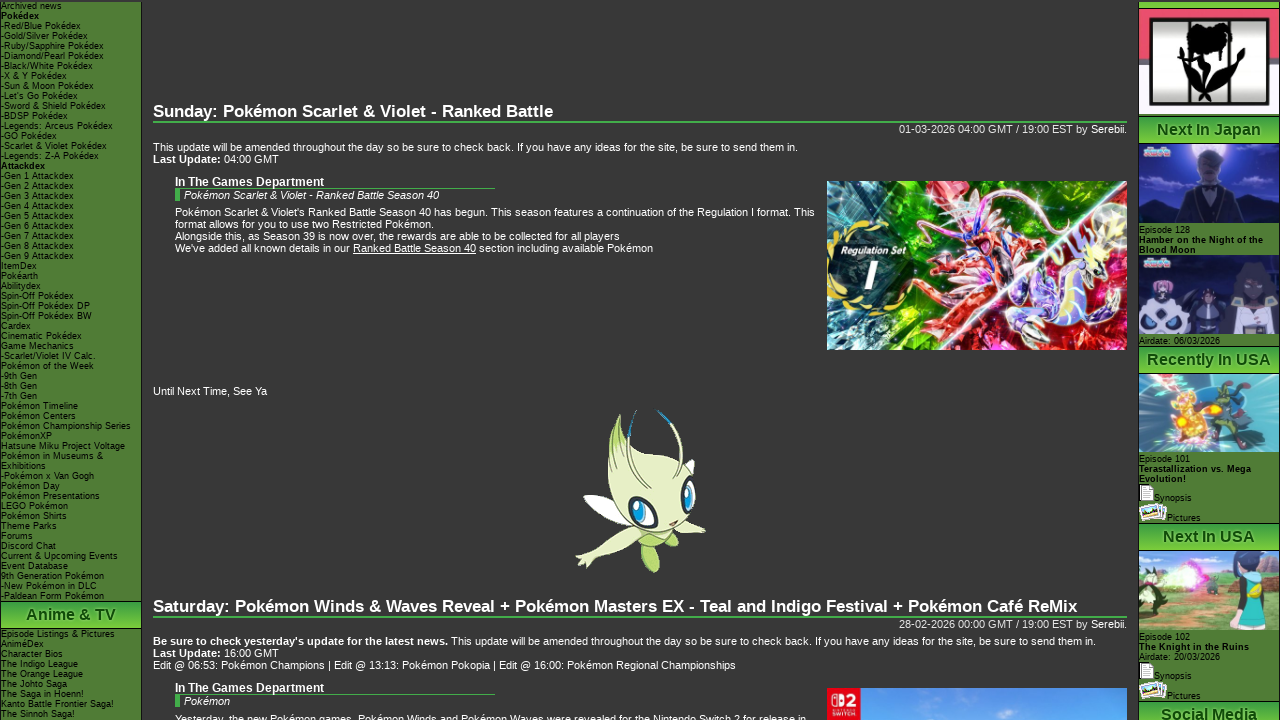

Pressed ArrowDown key (scroll 6/50)
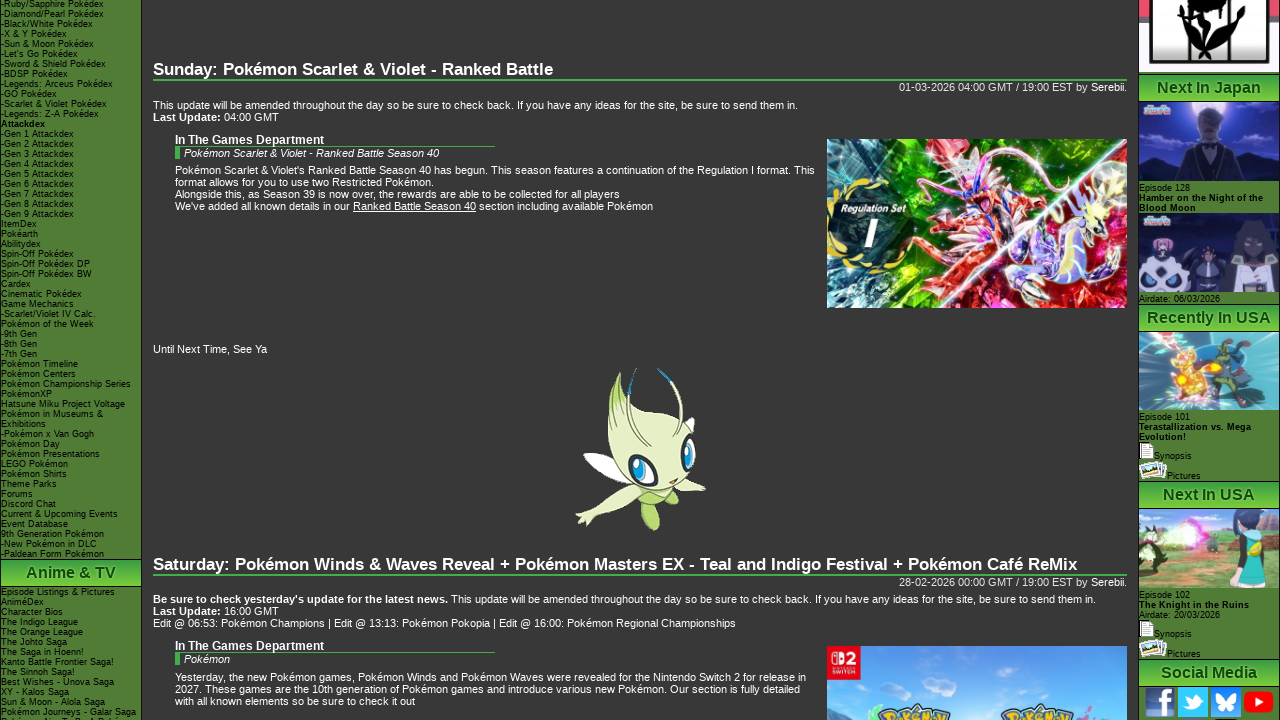

Pressed ArrowDown key (scroll 7/50)
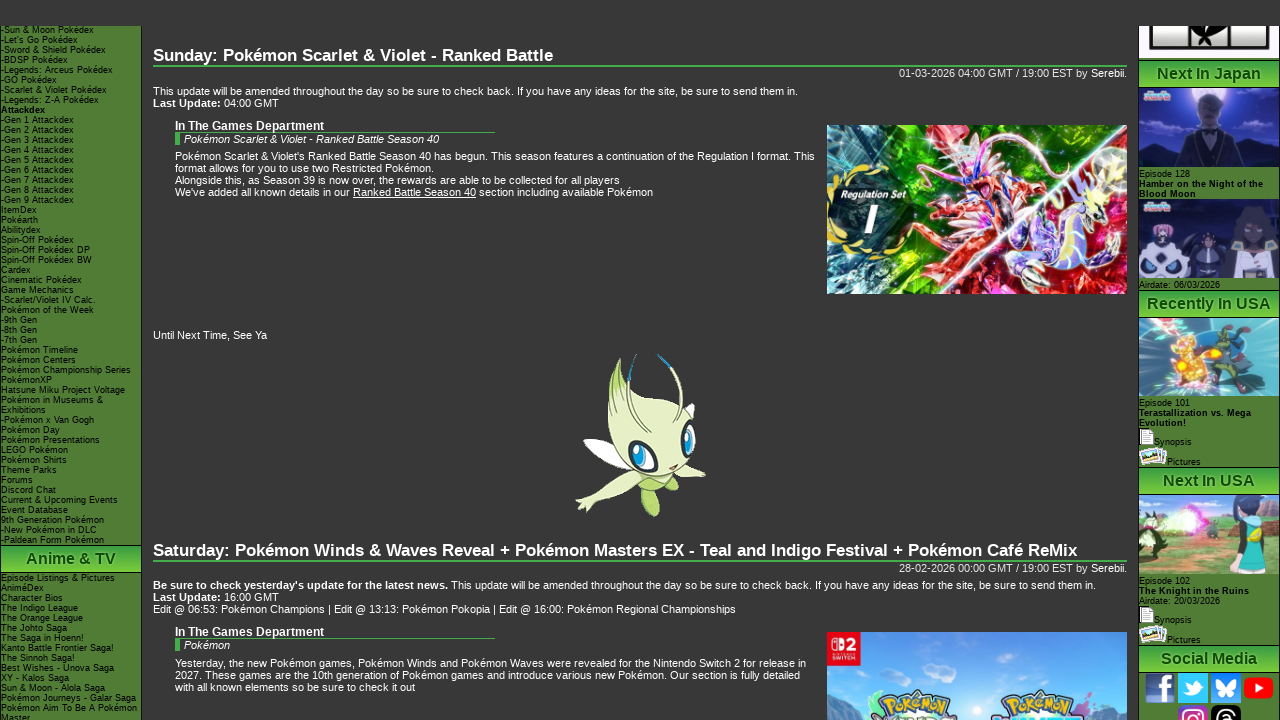

Pressed ArrowDown key (scroll 8/50)
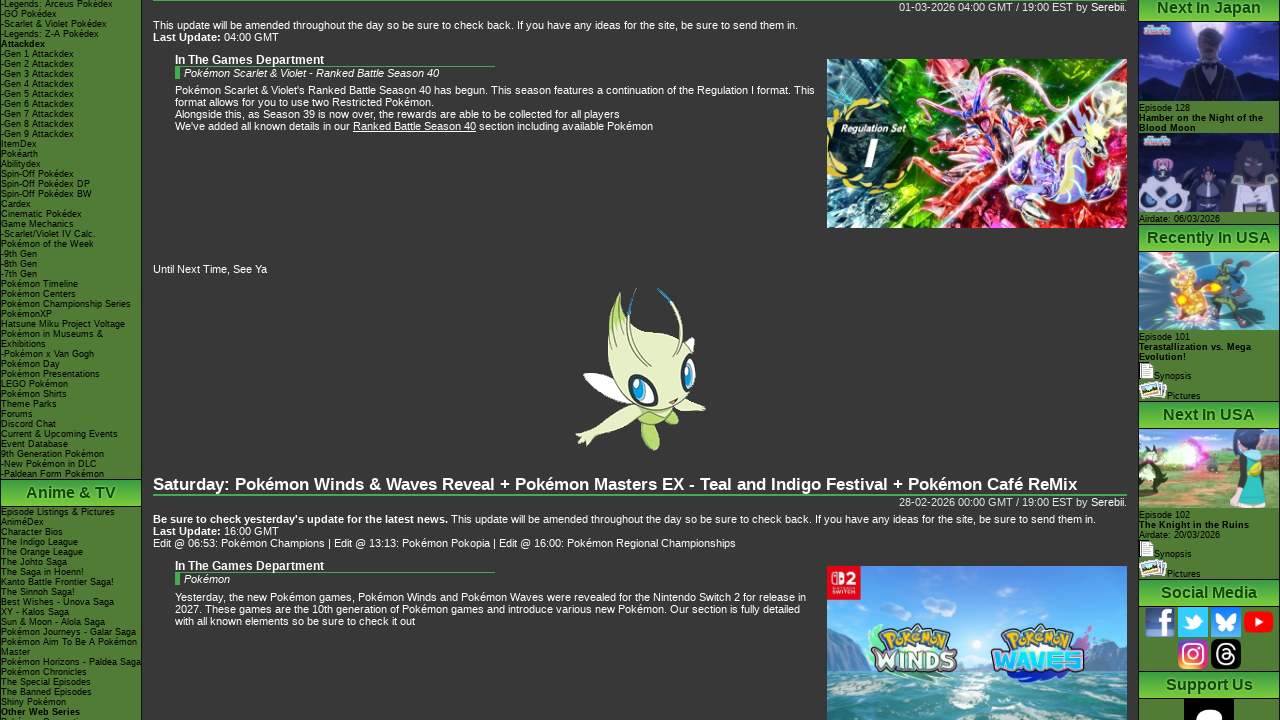

Pressed ArrowDown key (scroll 9/50)
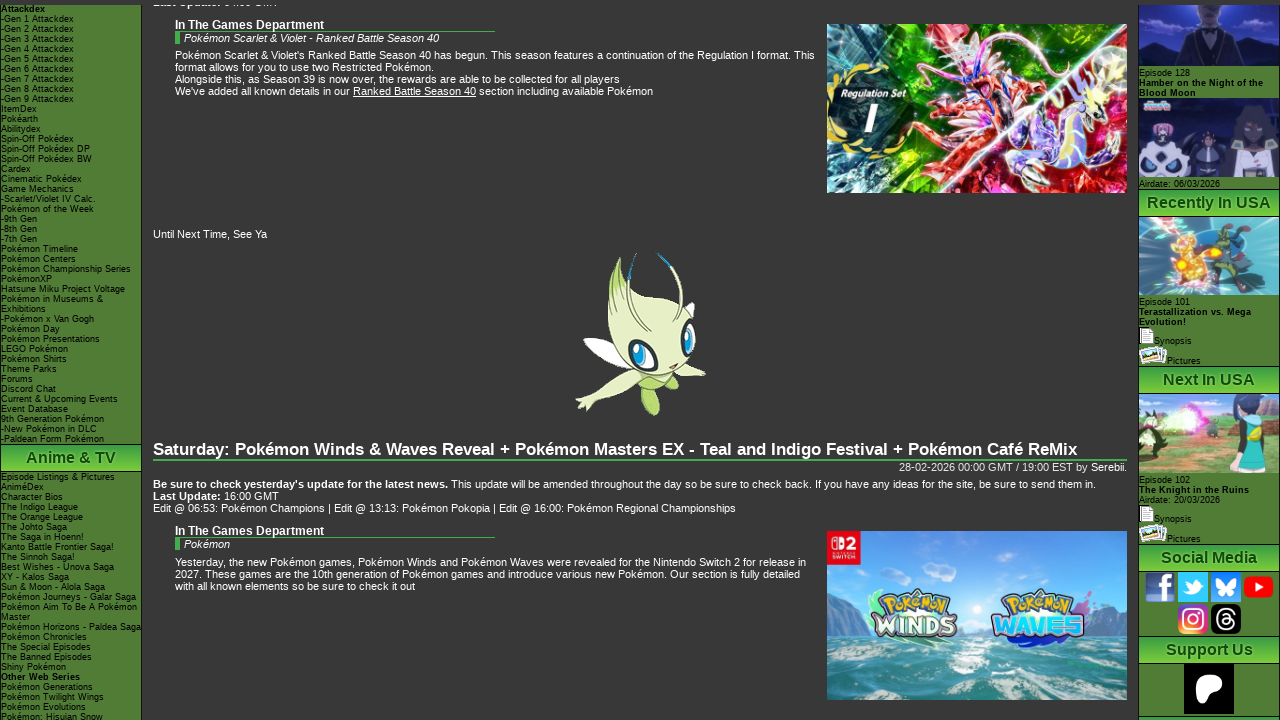

Pressed ArrowDown key (scroll 10/50)
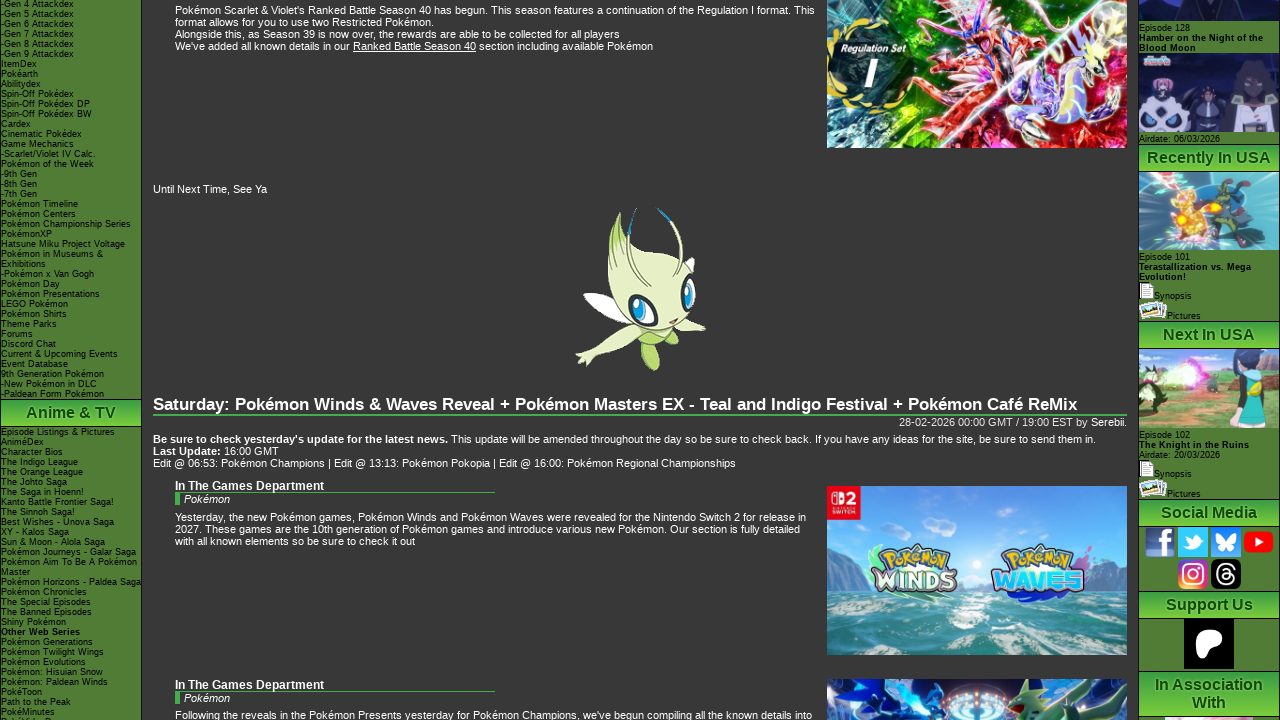

Pressed ArrowDown key (scroll 11/50)
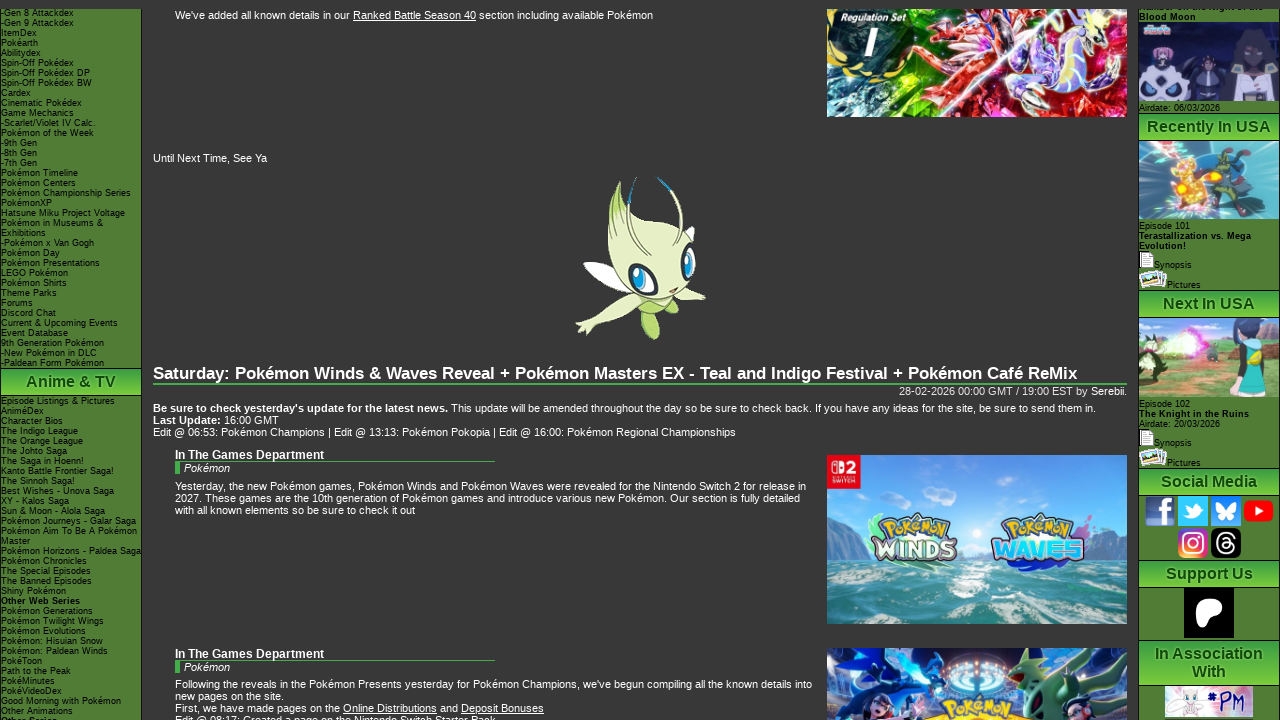

Pressed ArrowDown key (scroll 12/50)
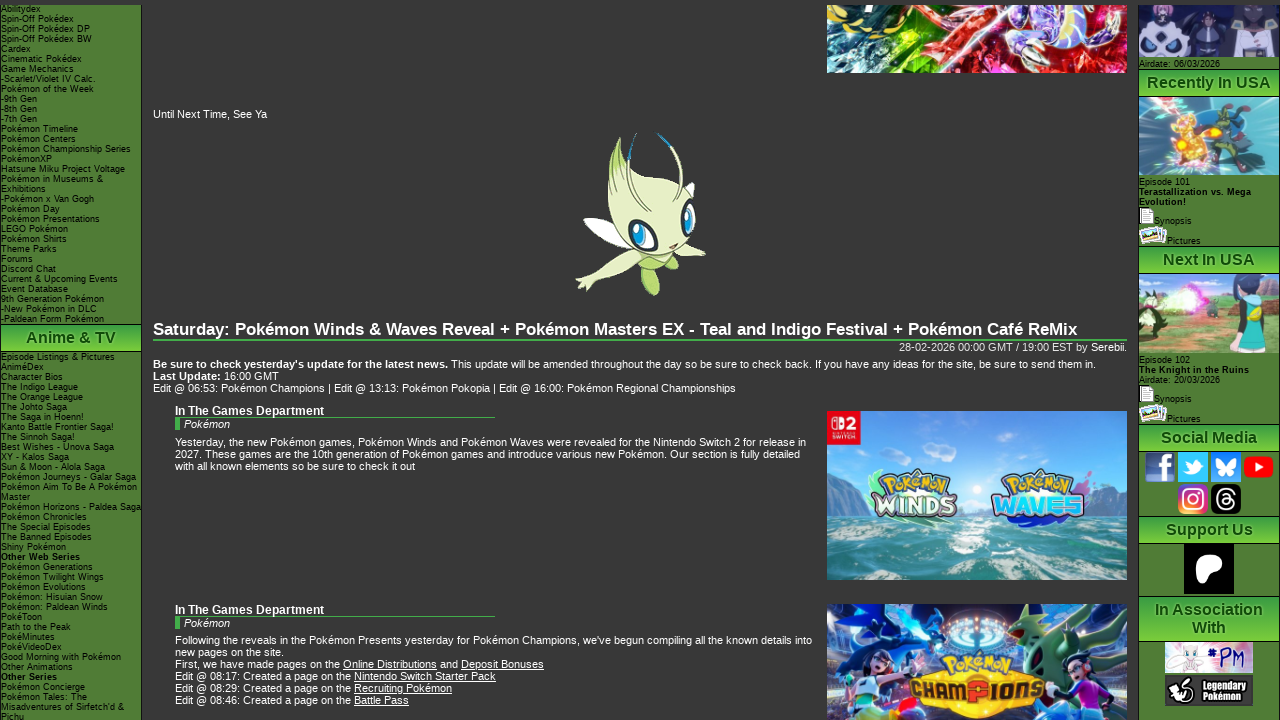

Pressed ArrowDown key (scroll 13/50)
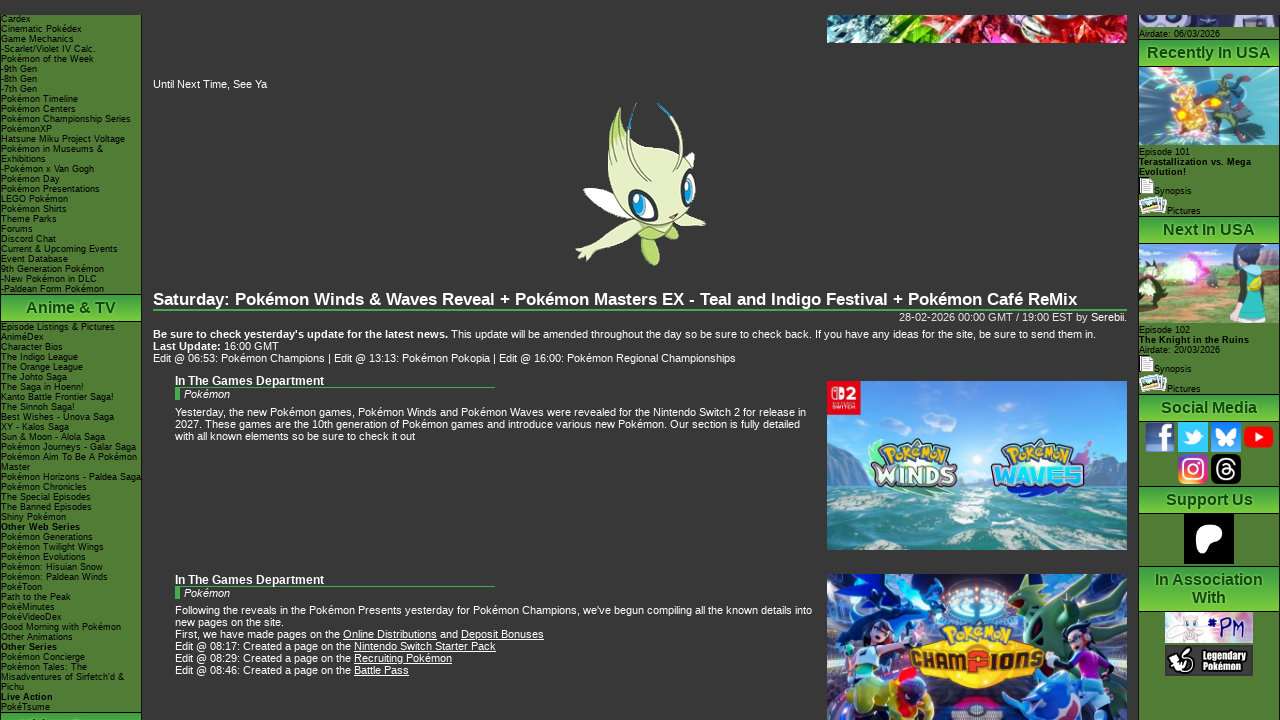

Pressed ArrowDown key (scroll 14/50)
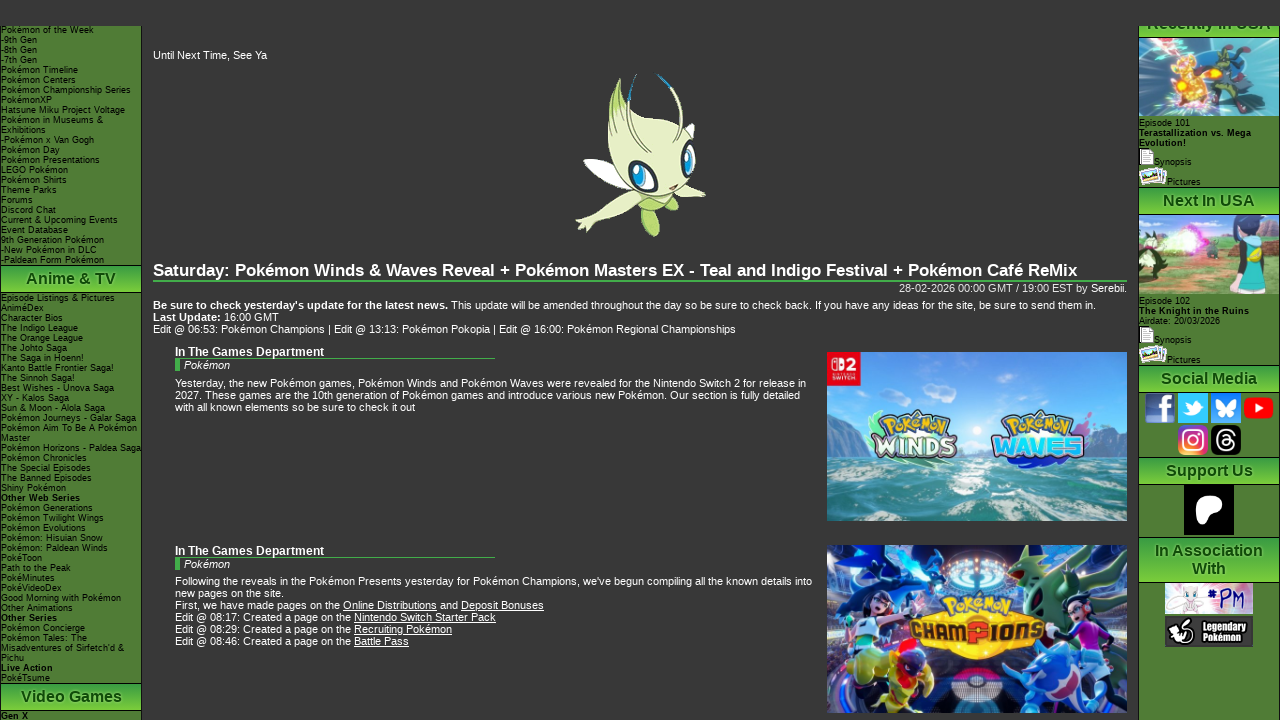

Pressed ArrowDown key (scroll 15/50)
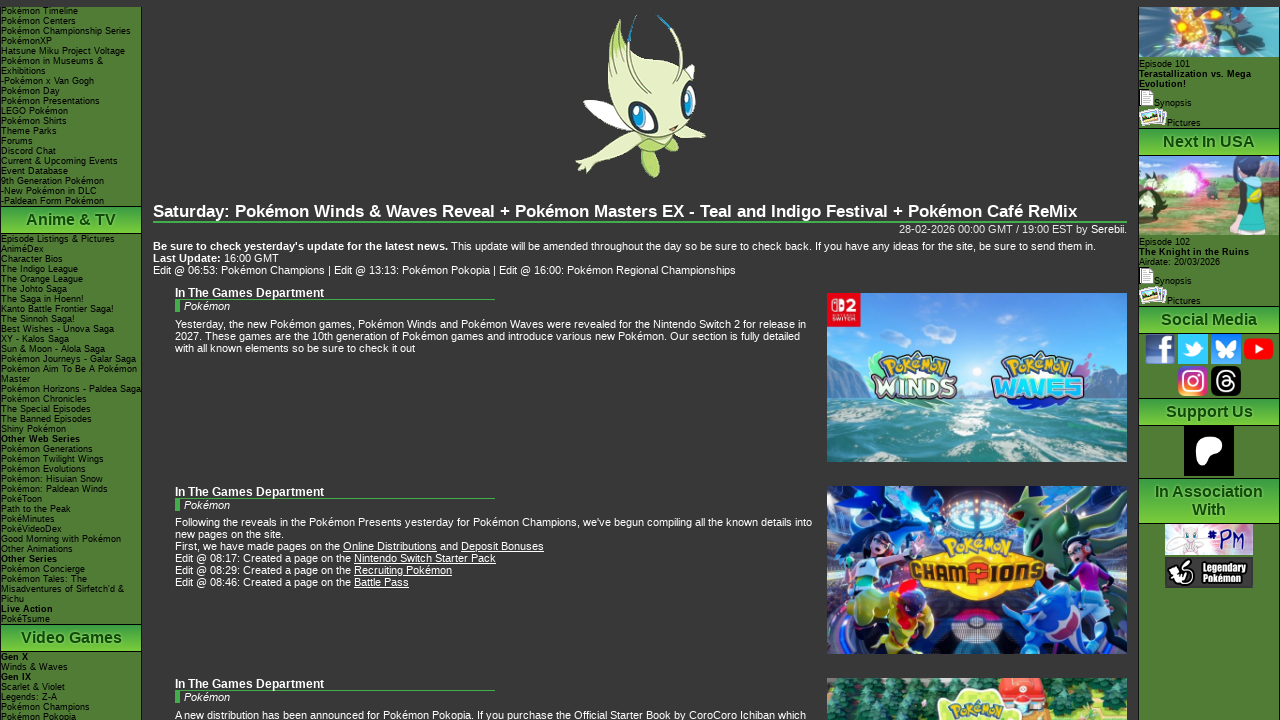

Pressed ArrowDown key (scroll 16/50)
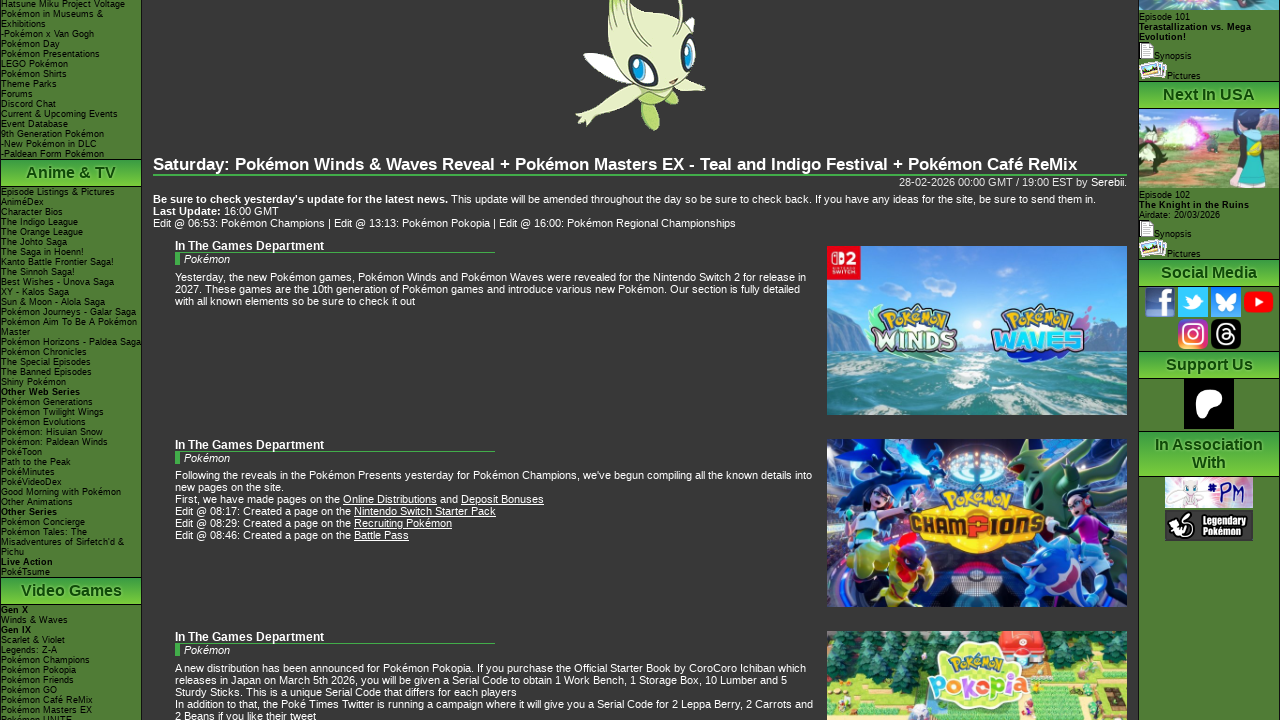

Pressed ArrowDown key (scroll 17/50)
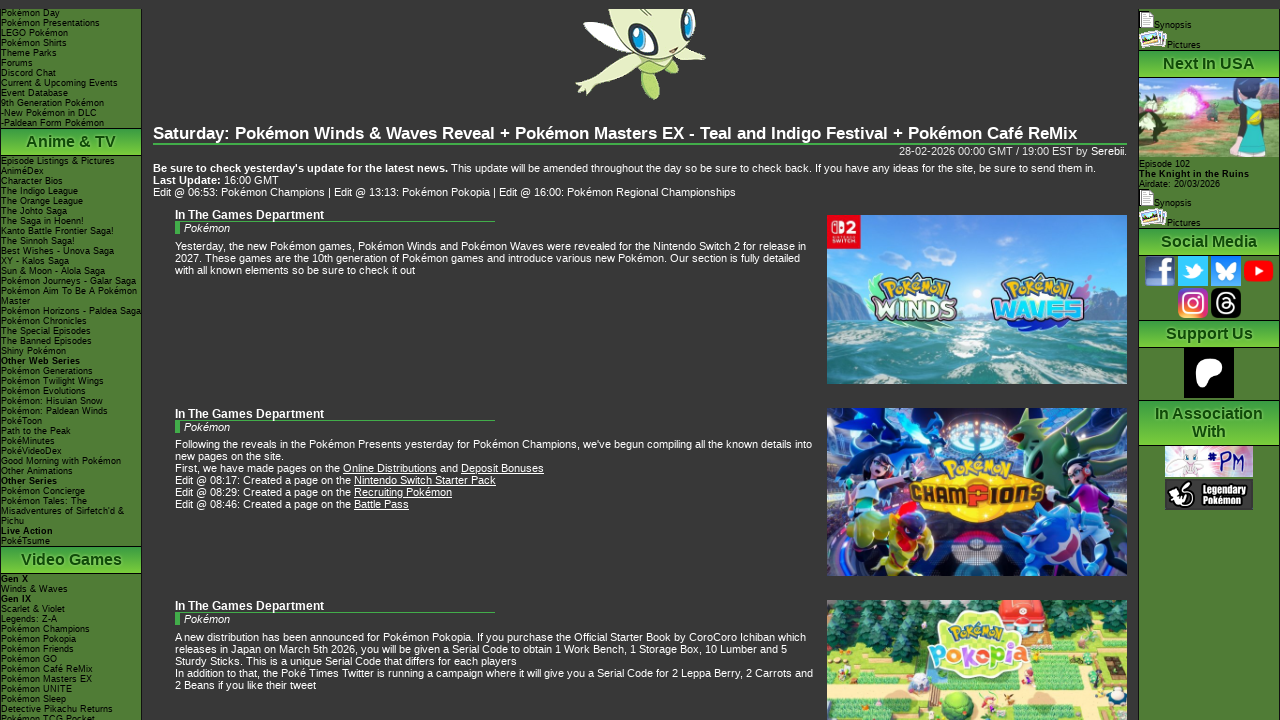

Pressed ArrowDown key (scroll 18/50)
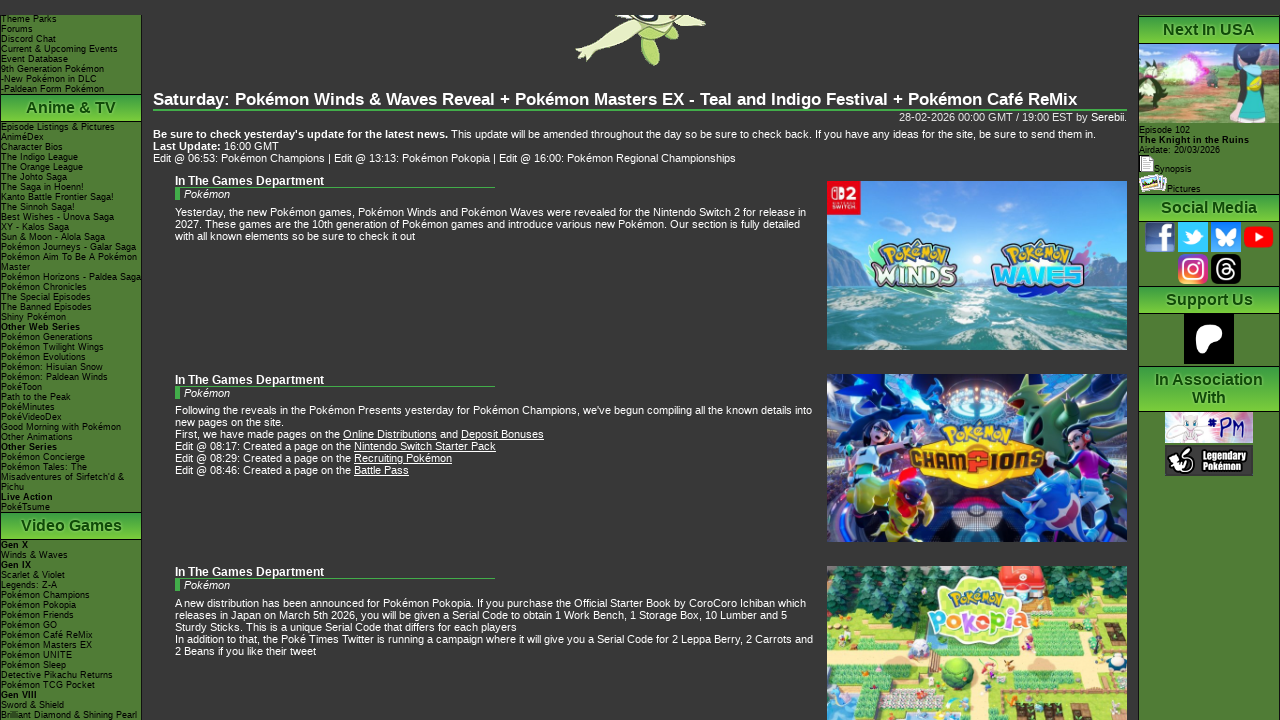

Pressed ArrowDown key (scroll 19/50)
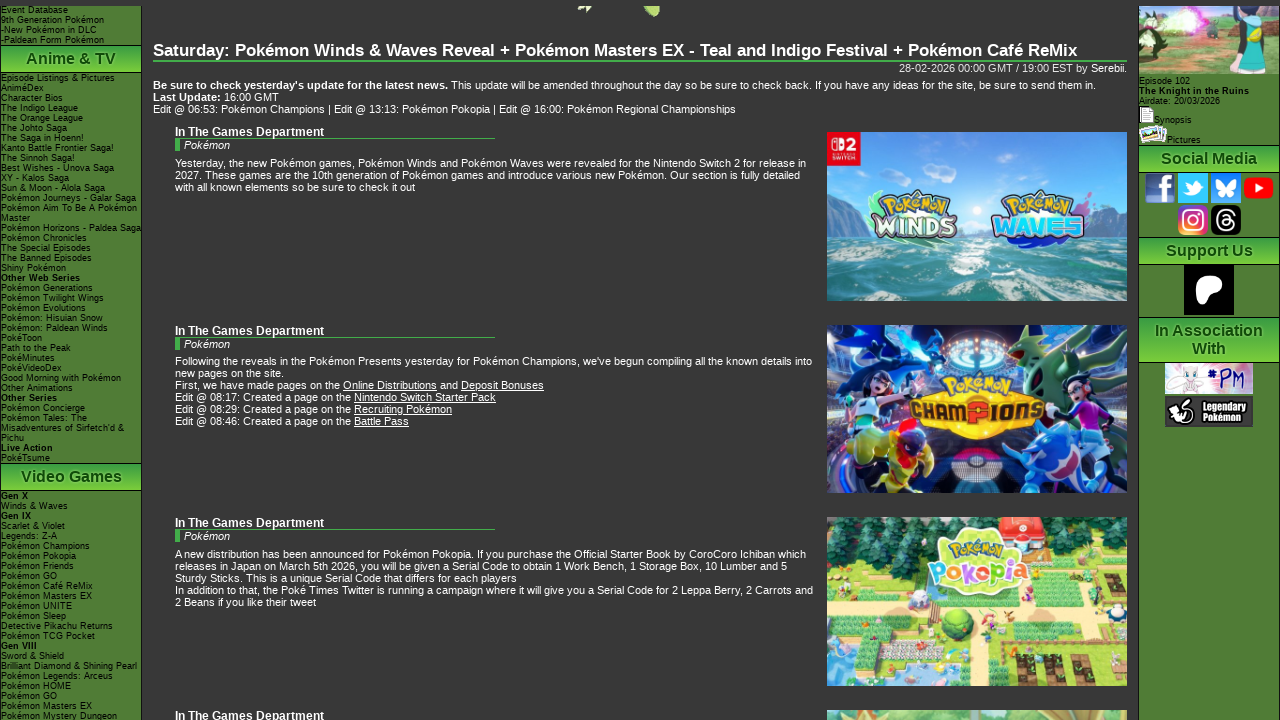

Pressed ArrowDown key (scroll 20/50)
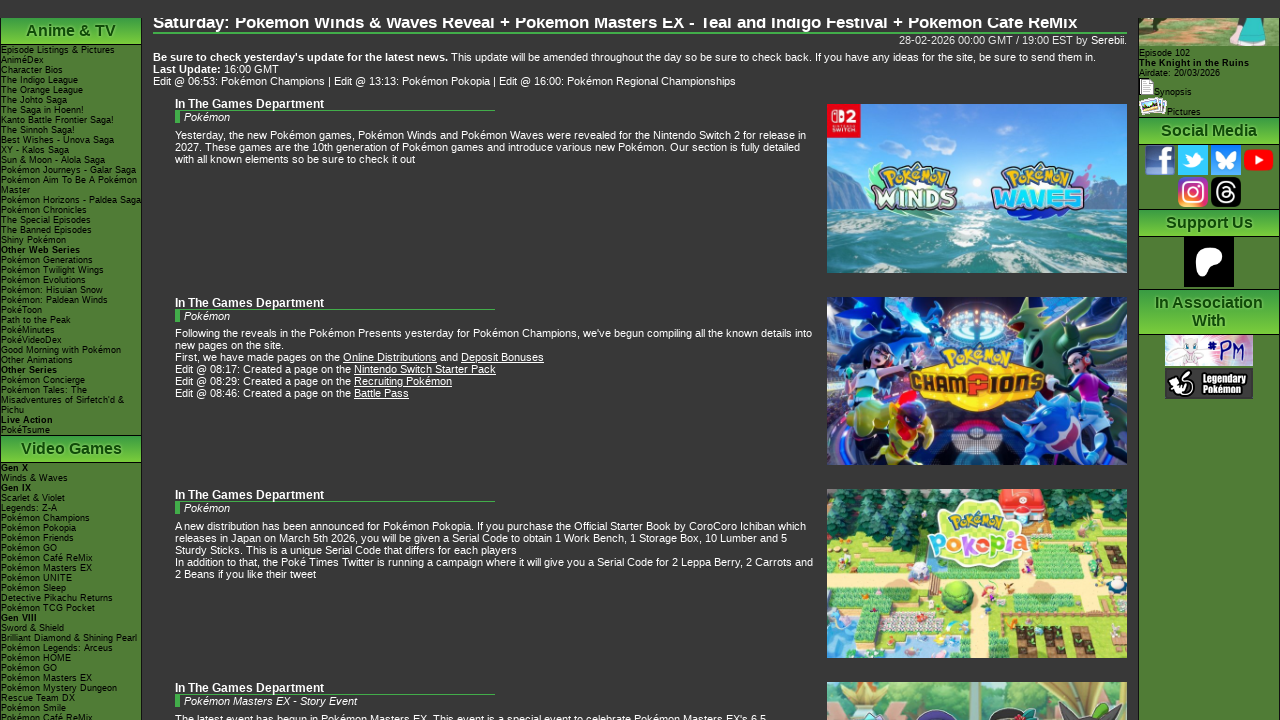

Pressed ArrowDown key (scroll 21/50)
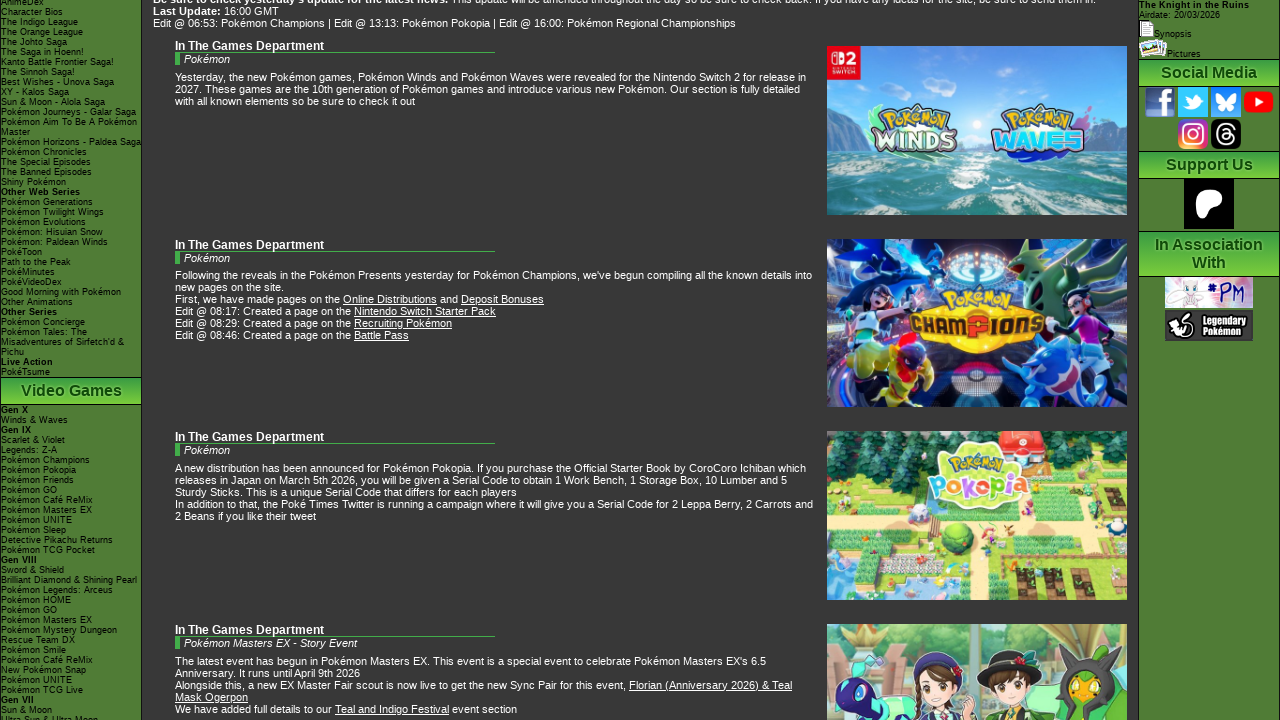

Pressed ArrowDown key (scroll 22/50)
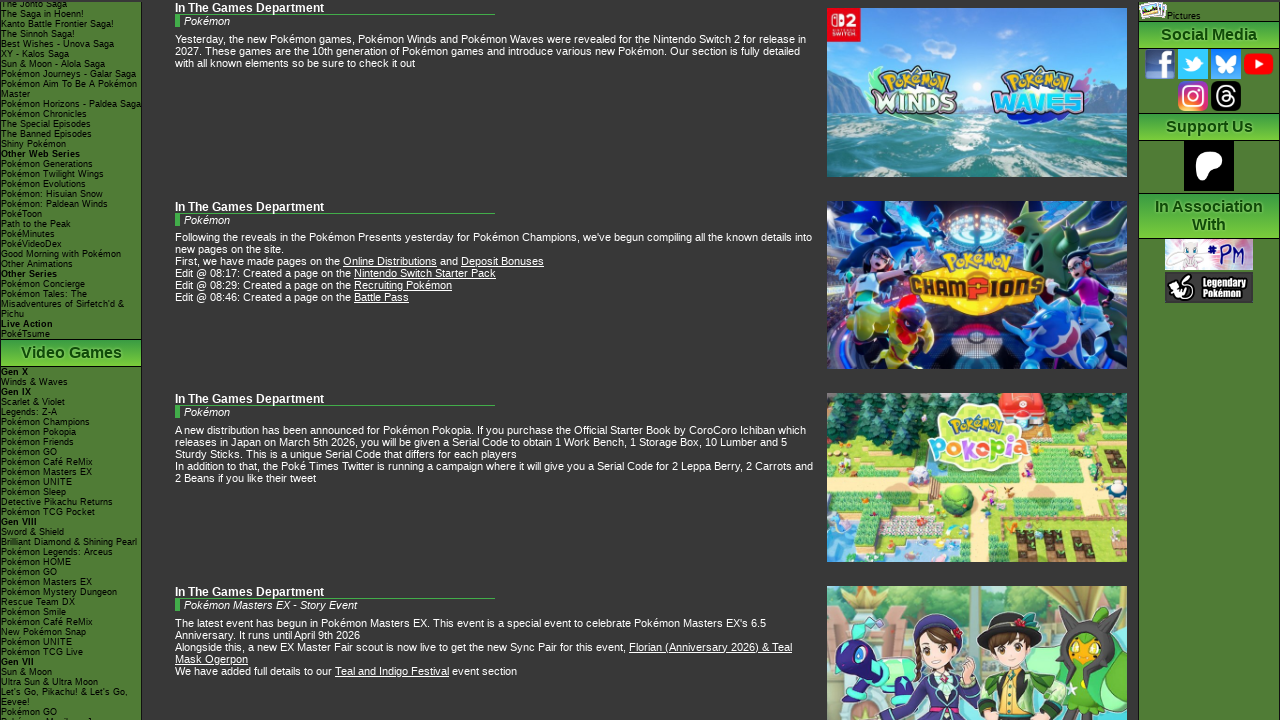

Pressed ArrowDown key (scroll 23/50)
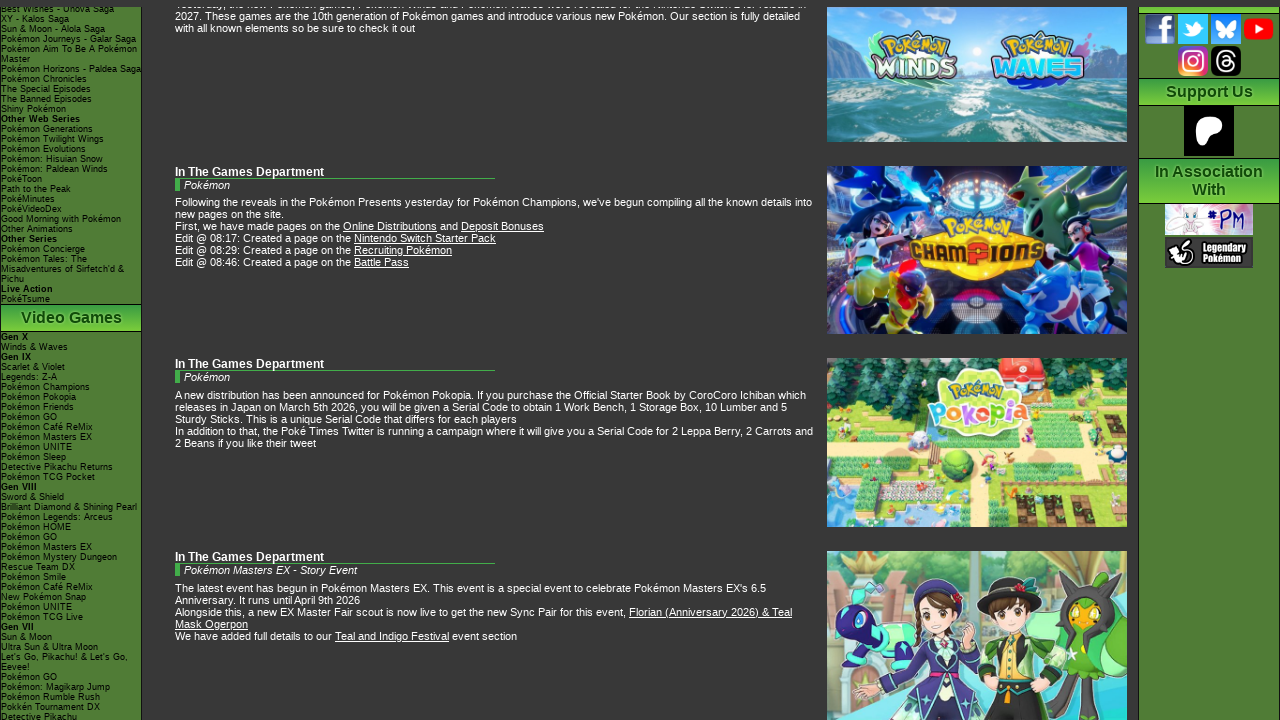

Pressed ArrowDown key (scroll 24/50)
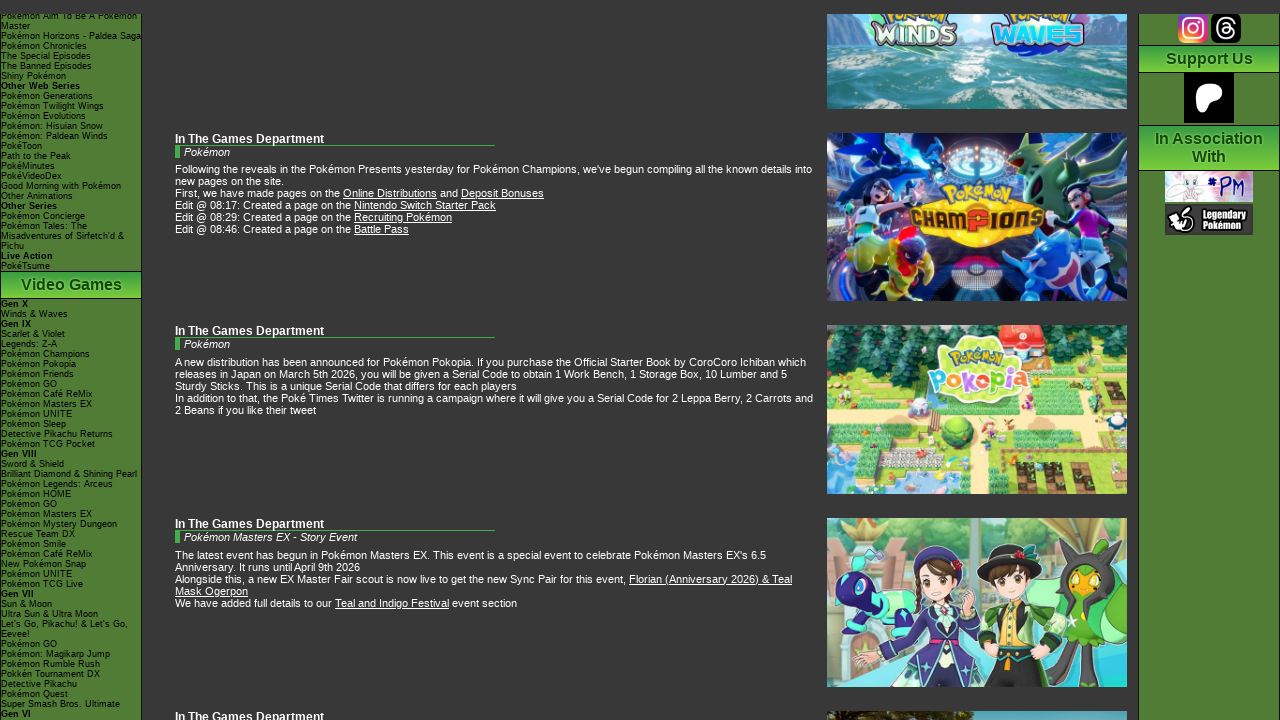

Pressed ArrowDown key (scroll 25/50)
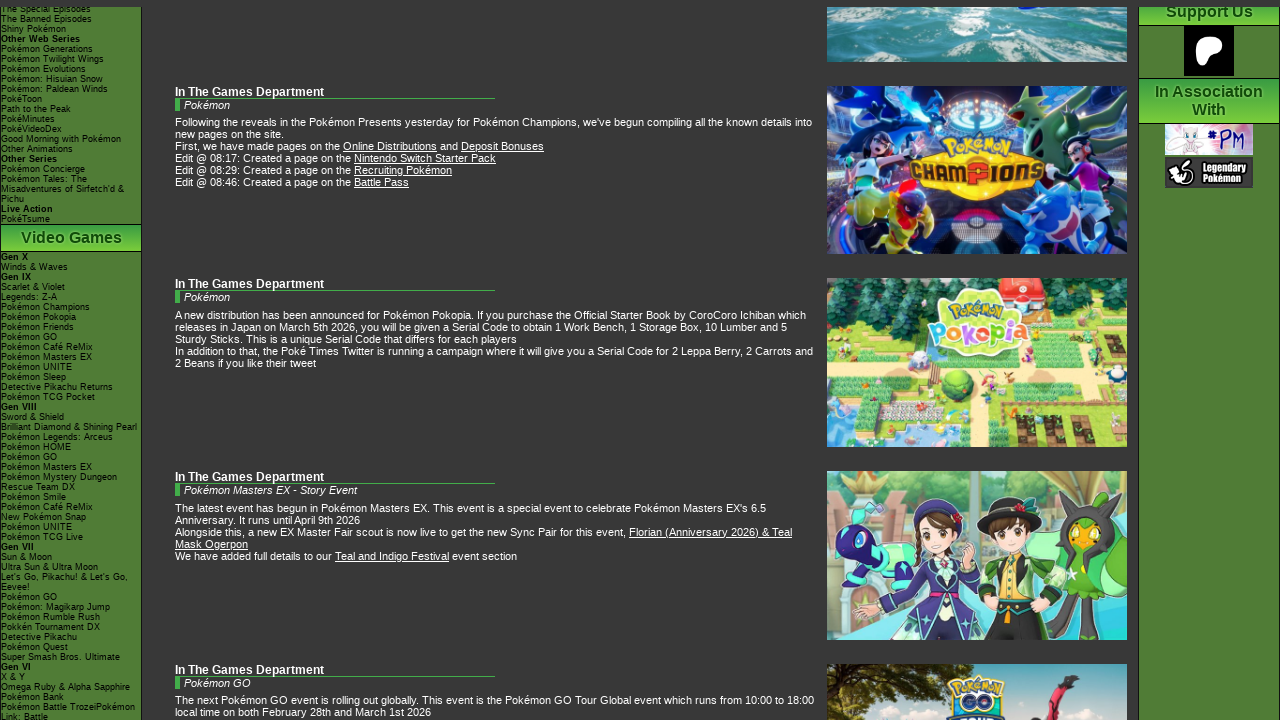

Pressed ArrowDown key (scroll 26/50)
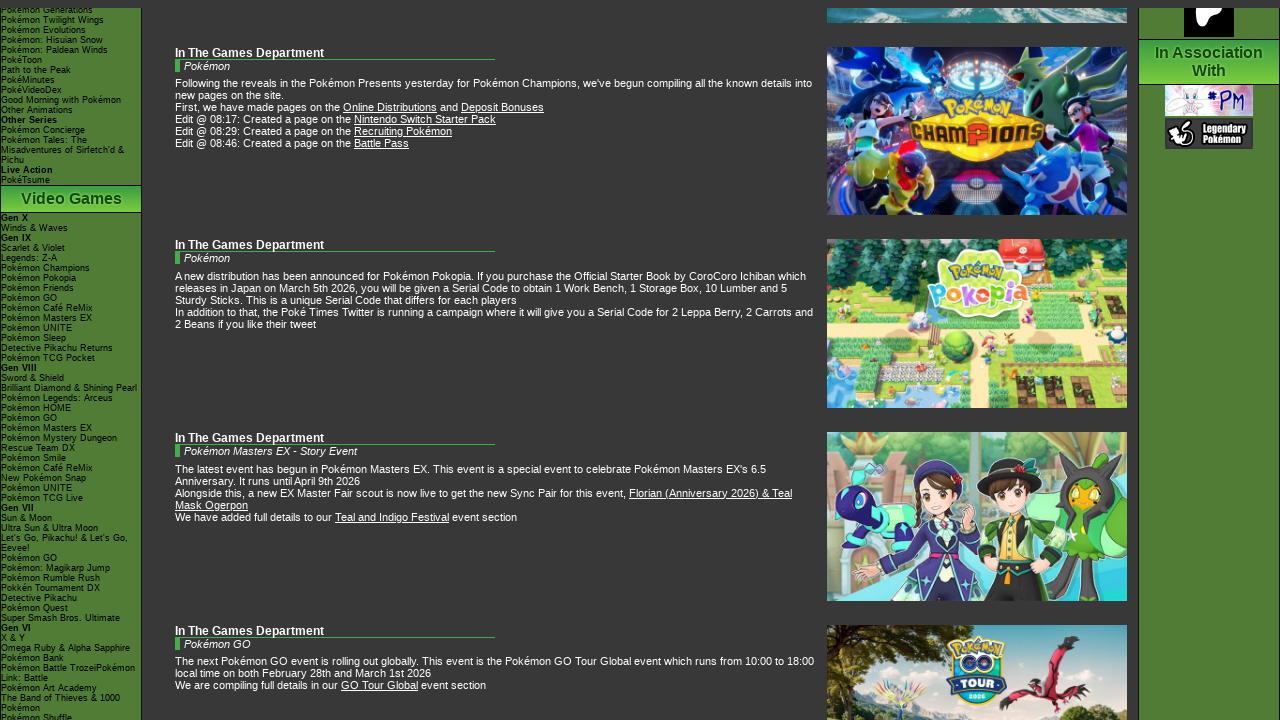

Pressed ArrowDown key (scroll 27/50)
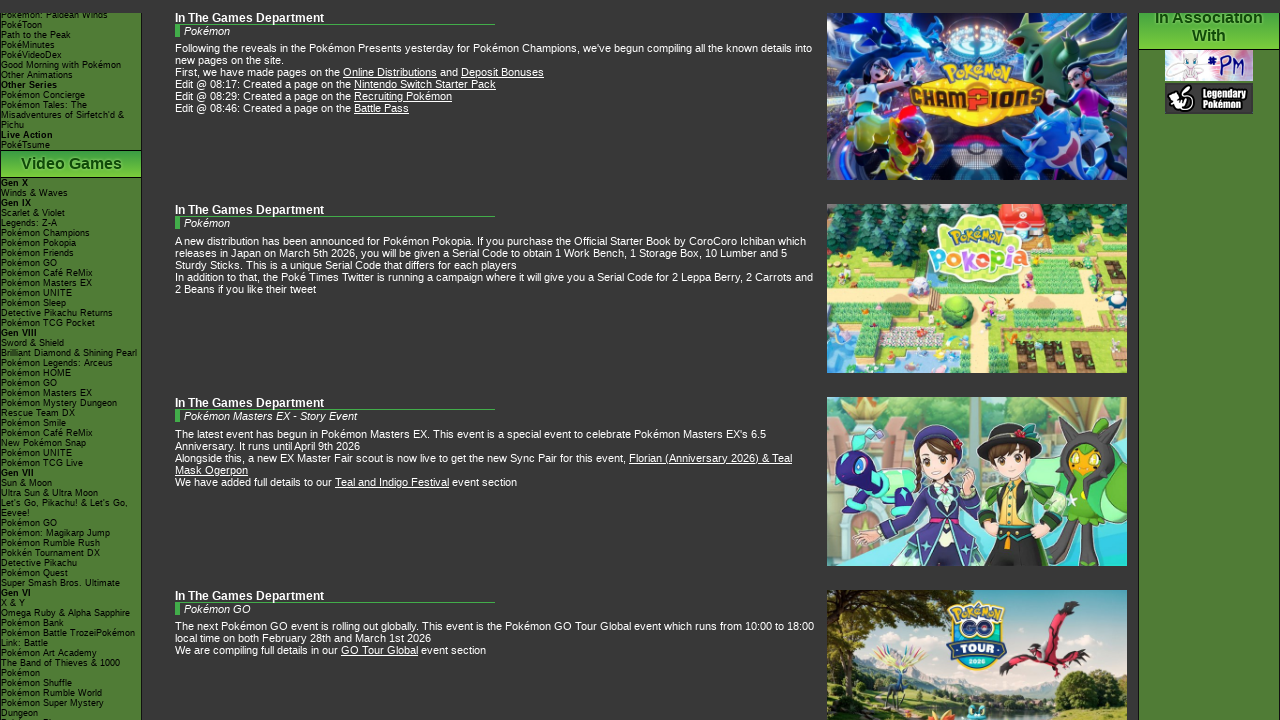

Pressed ArrowDown key (scroll 28/50)
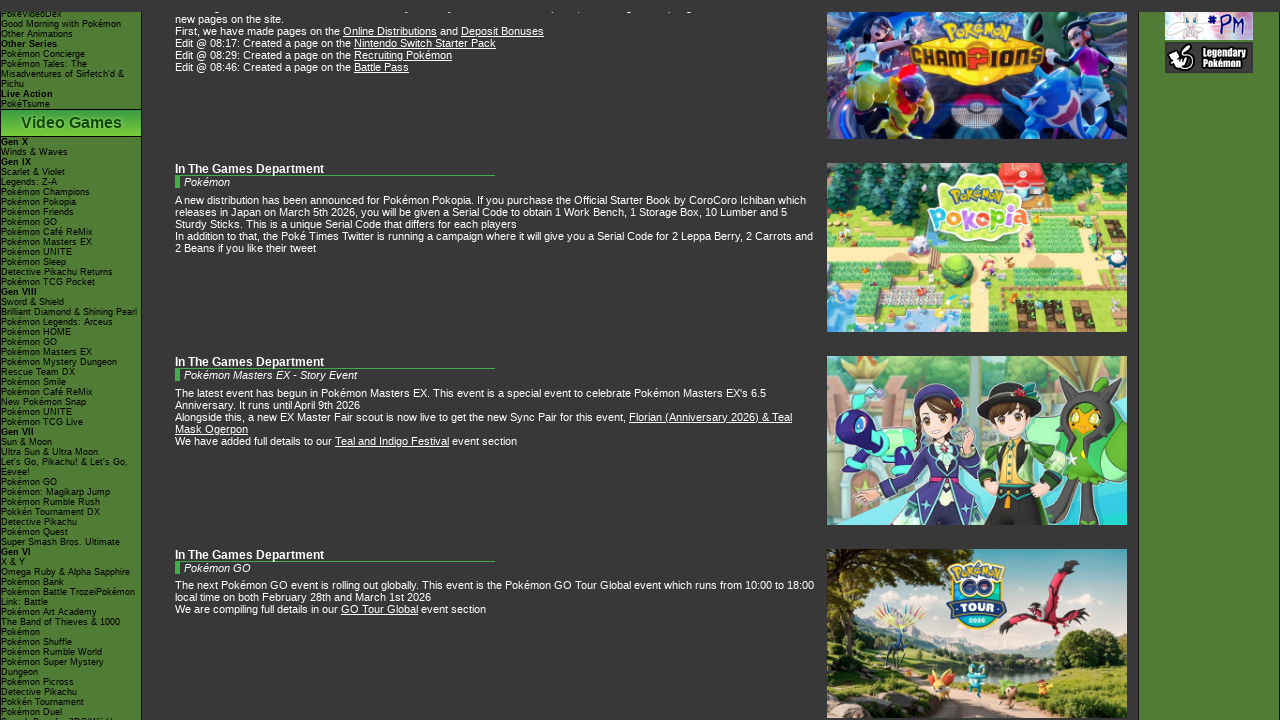

Pressed ArrowDown key (scroll 29/50)
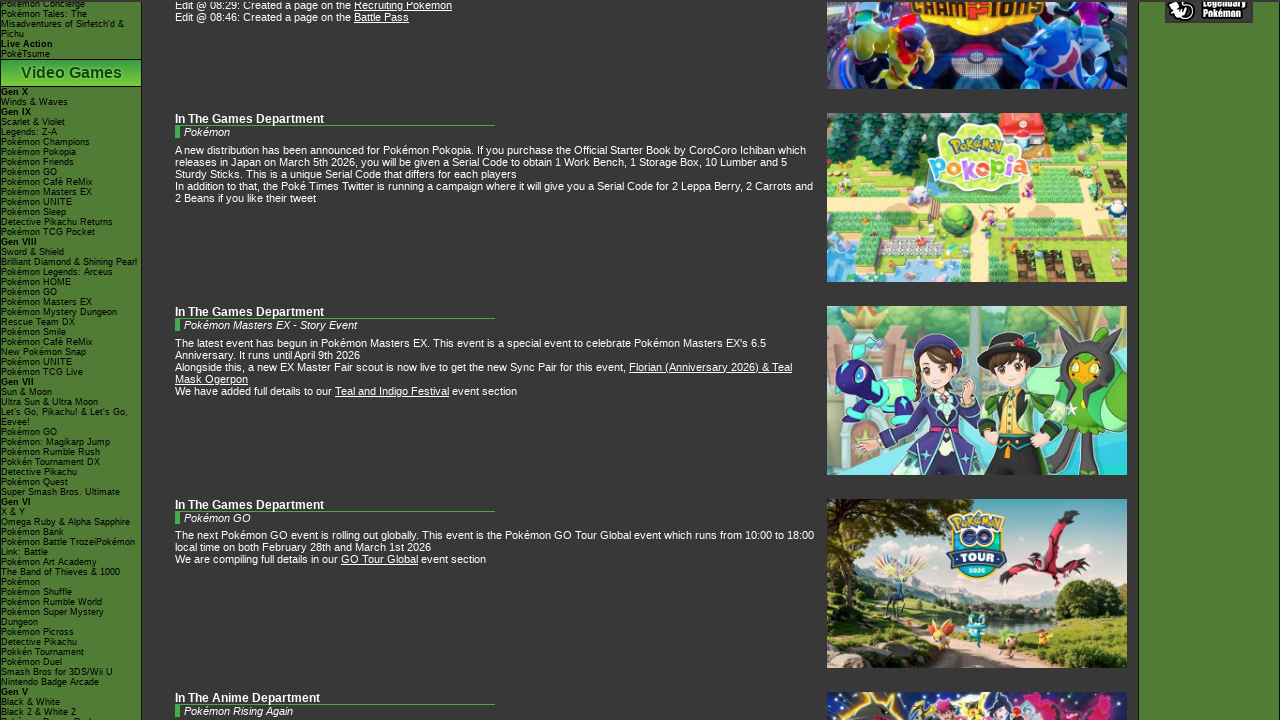

Pressed ArrowDown key (scroll 30/50)
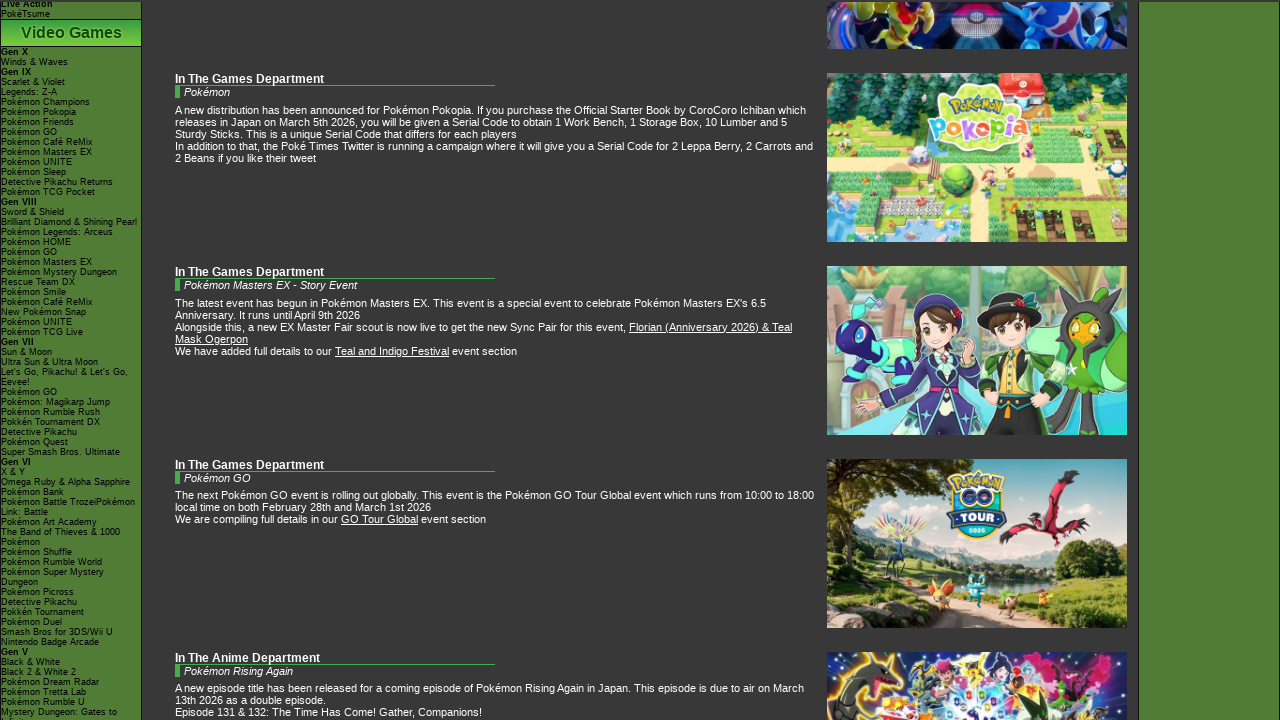

Pressed ArrowDown key (scroll 31/50)
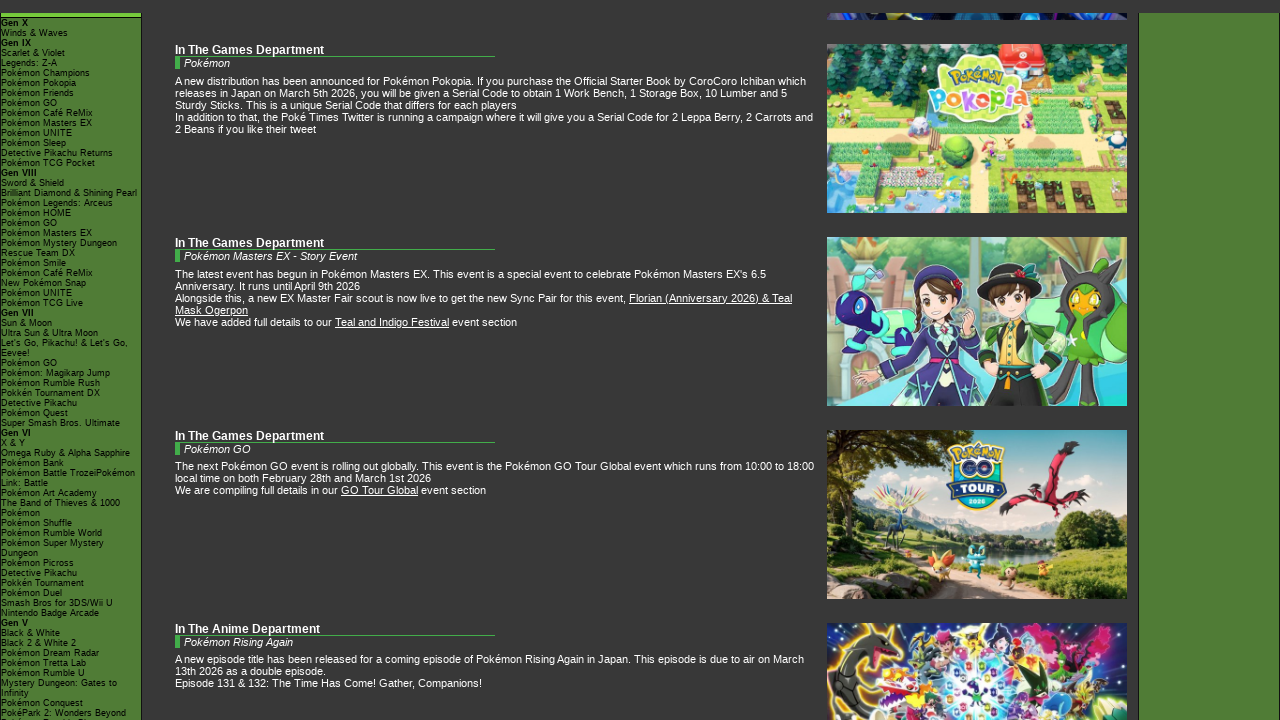

Pressed ArrowDown key (scroll 32/50)
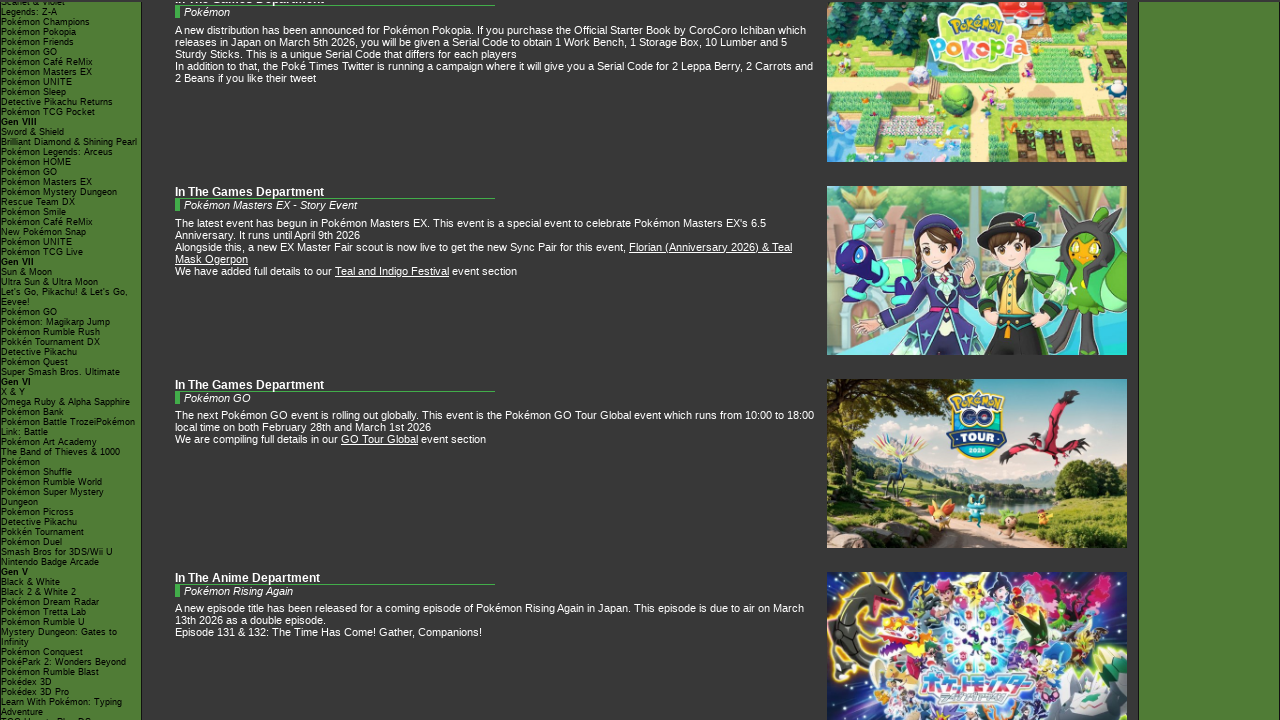

Pressed ArrowDown key (scroll 33/50)
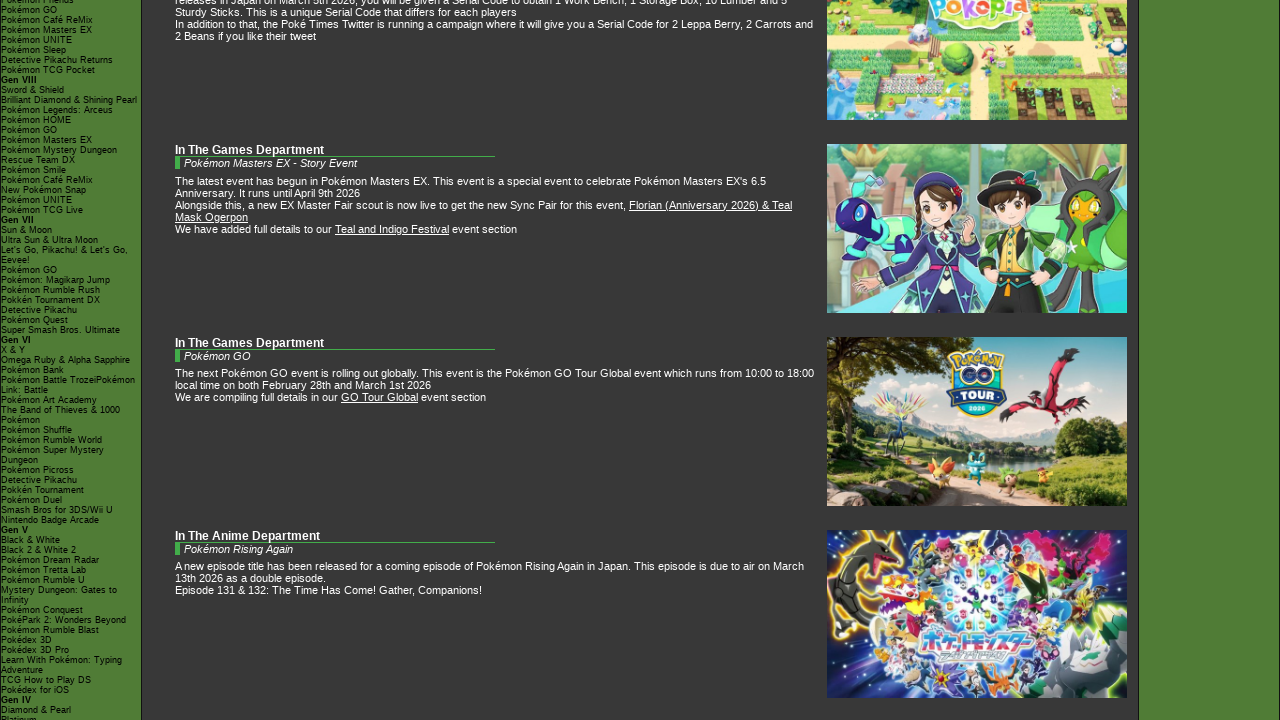

Pressed ArrowDown key (scroll 34/50)
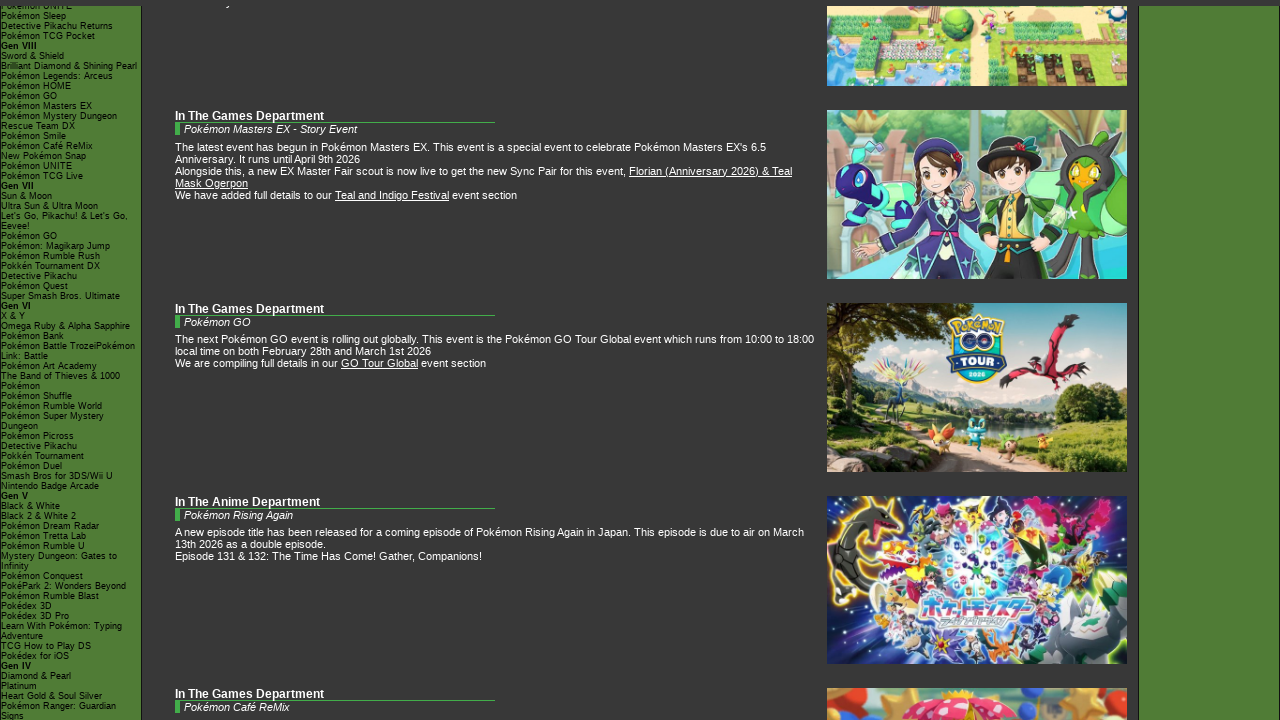

Pressed ArrowDown key (scroll 35/50)
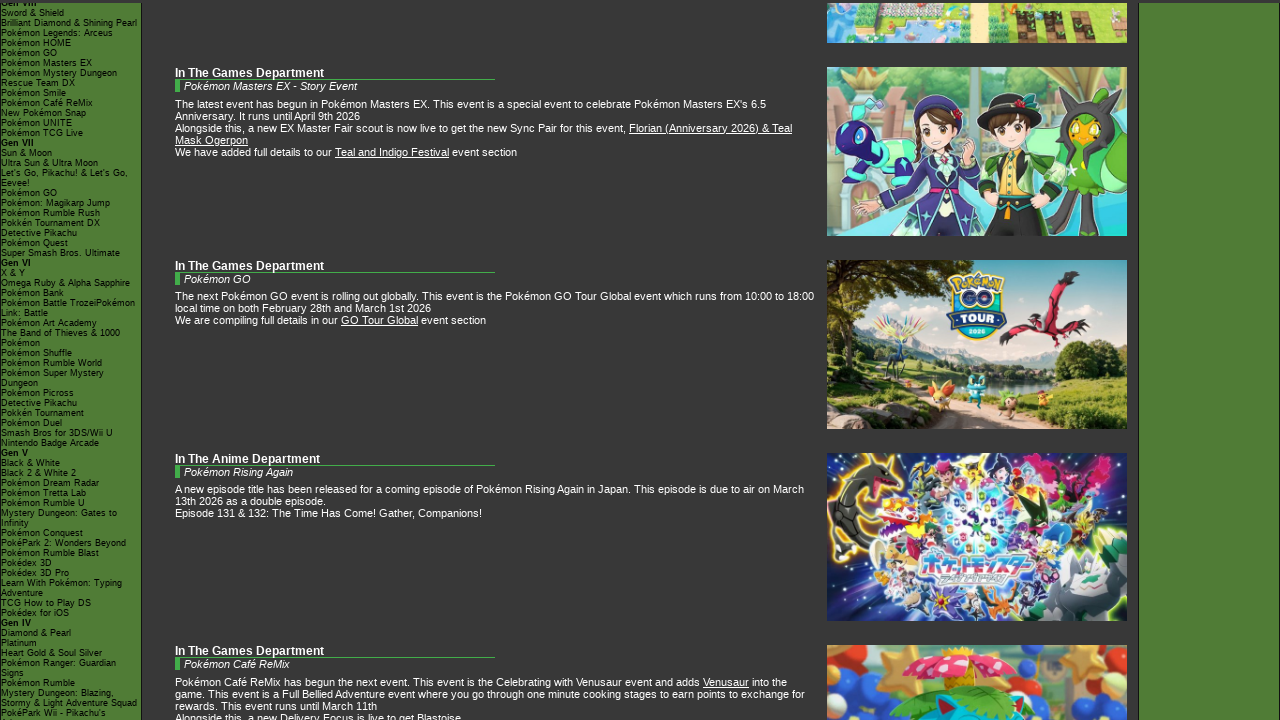

Pressed ArrowDown key (scroll 36/50)
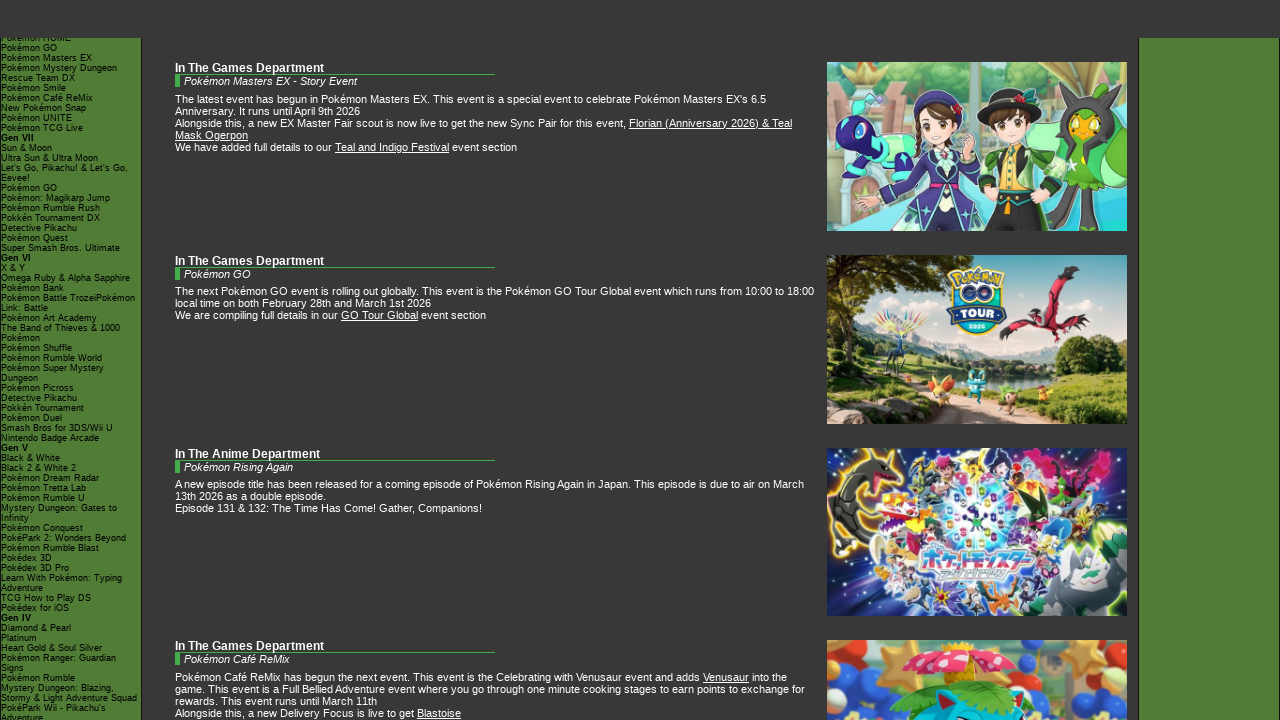

Pressed ArrowDown key (scroll 37/50)
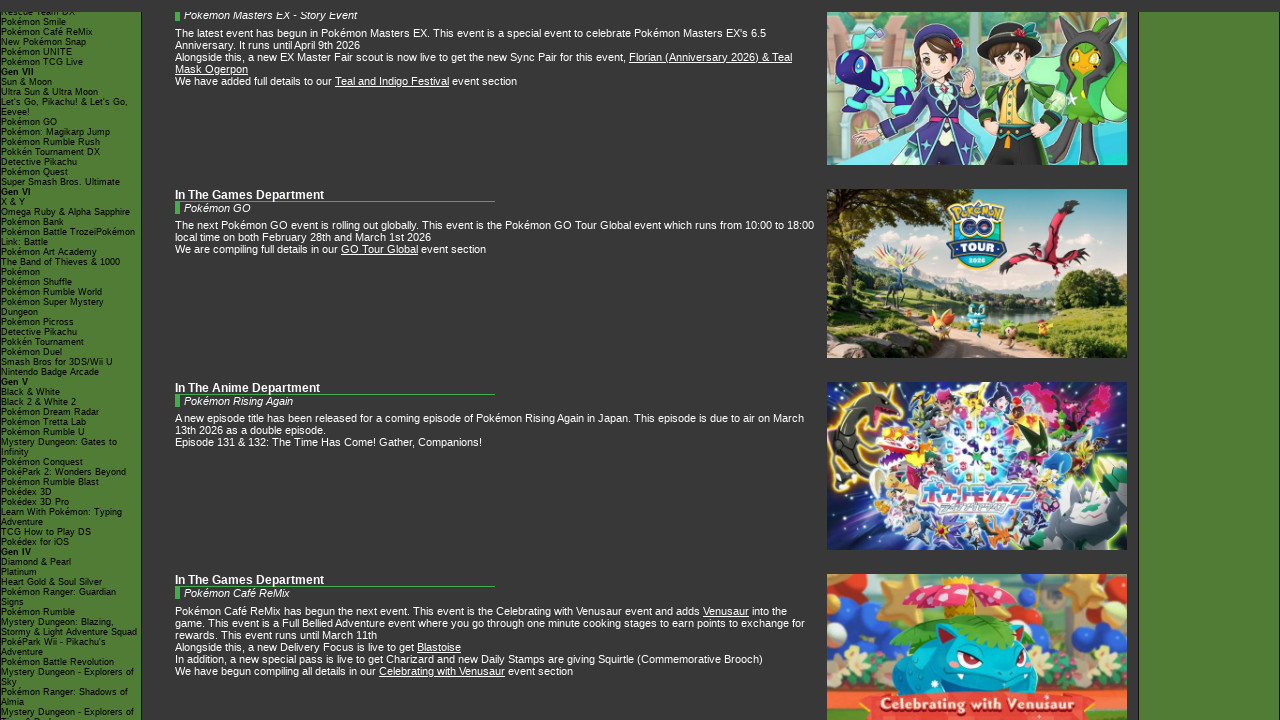

Pressed ArrowDown key (scroll 38/50)
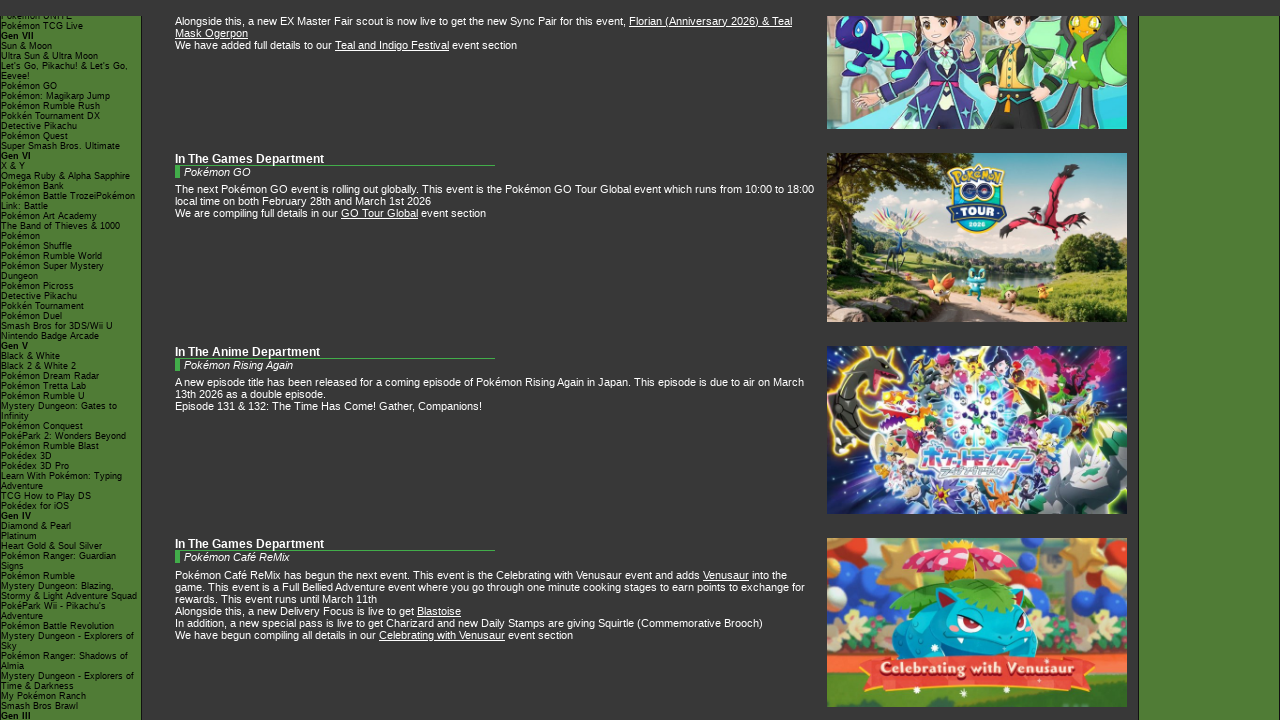

Pressed ArrowDown key (scroll 39/50)
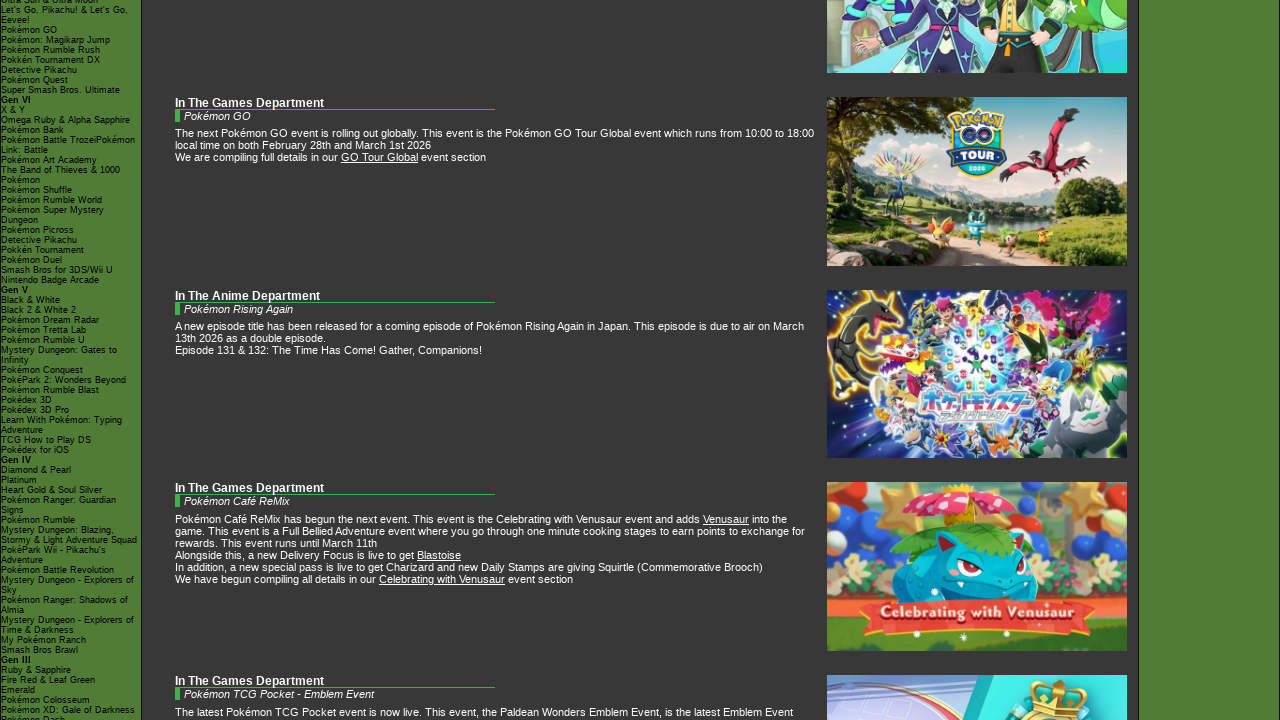

Pressed ArrowDown key (scroll 40/50)
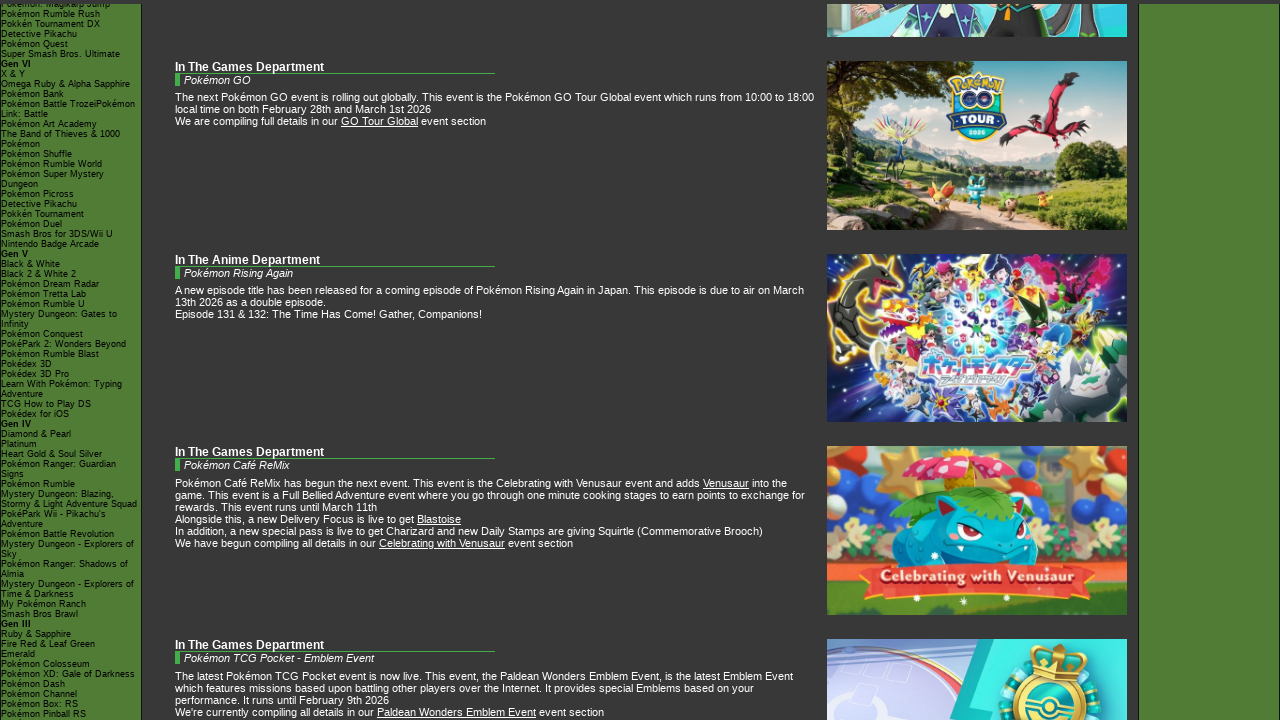

Pressed ArrowDown key (scroll 41/50)
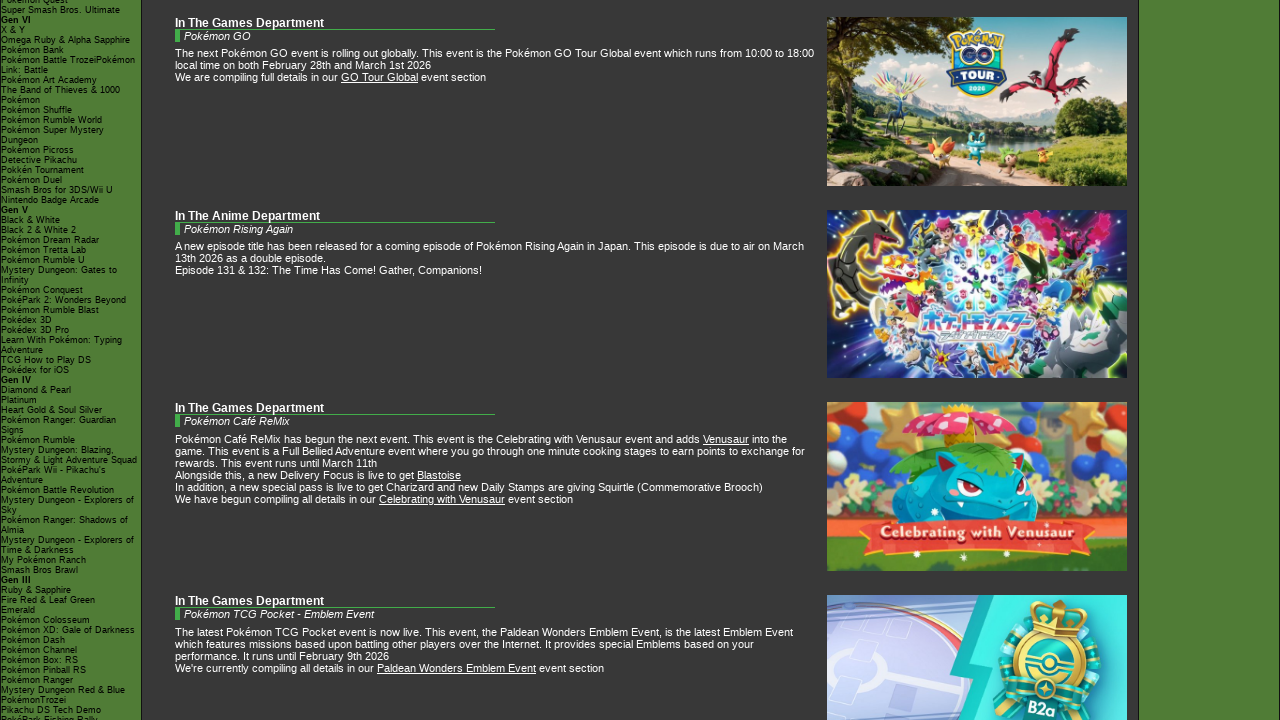

Pressed ArrowDown key (scroll 42/50)
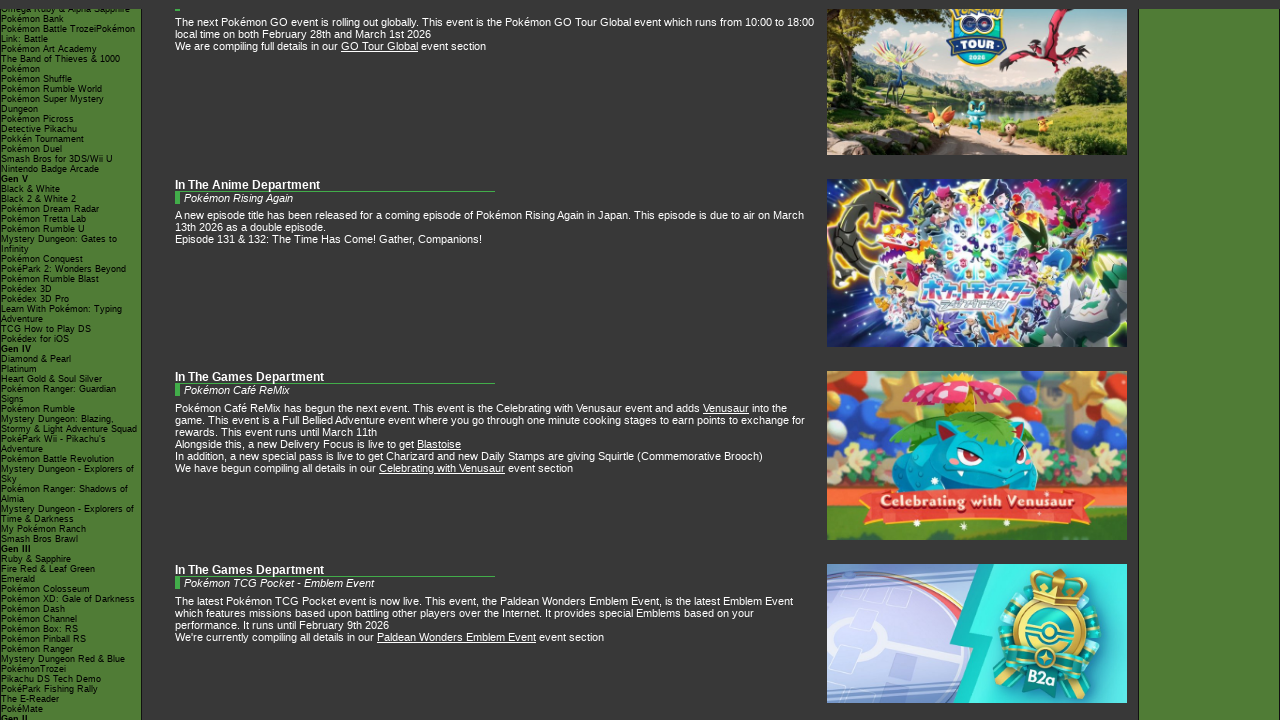

Pressed ArrowDown key (scroll 43/50)
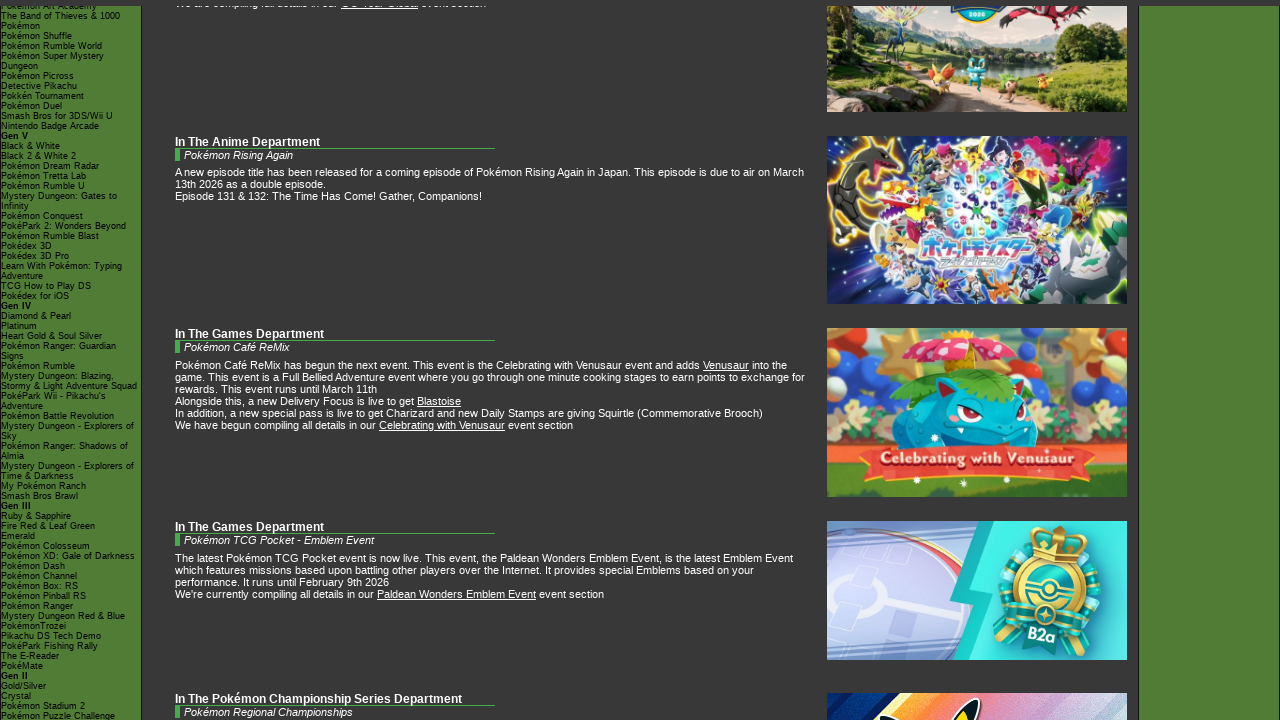

Pressed ArrowDown key (scroll 44/50)
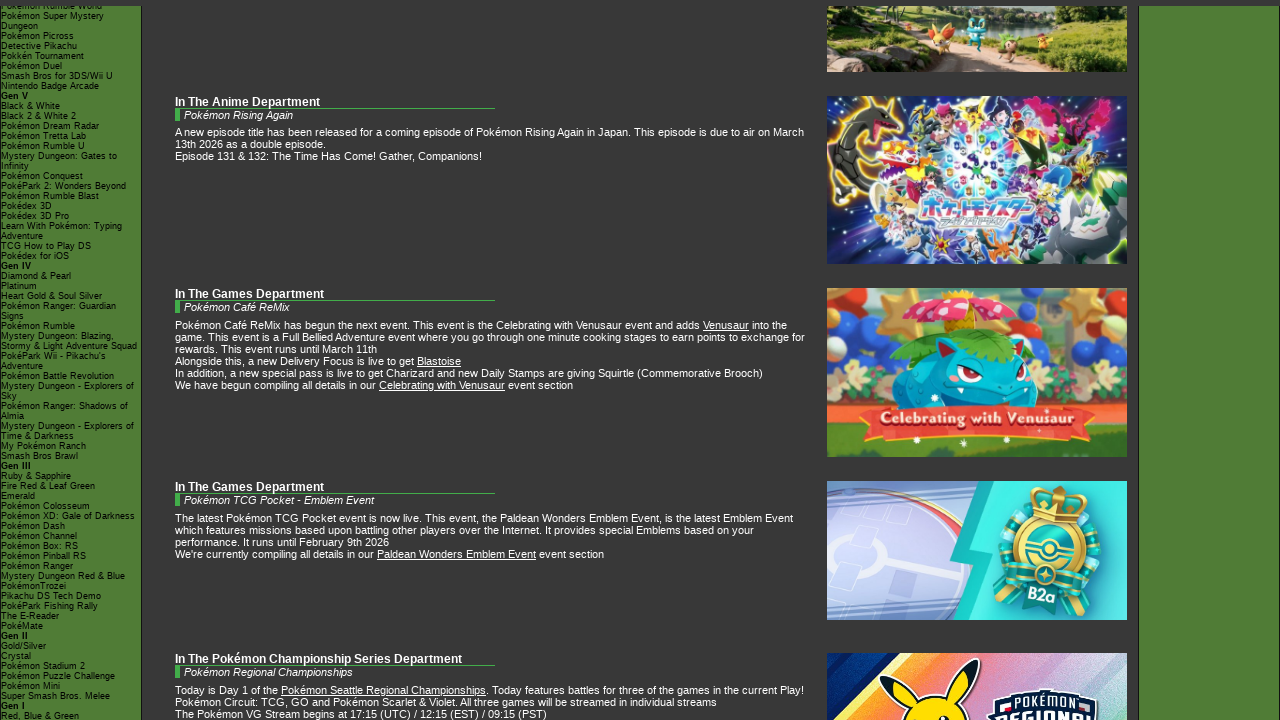

Pressed ArrowDown key (scroll 45/50)
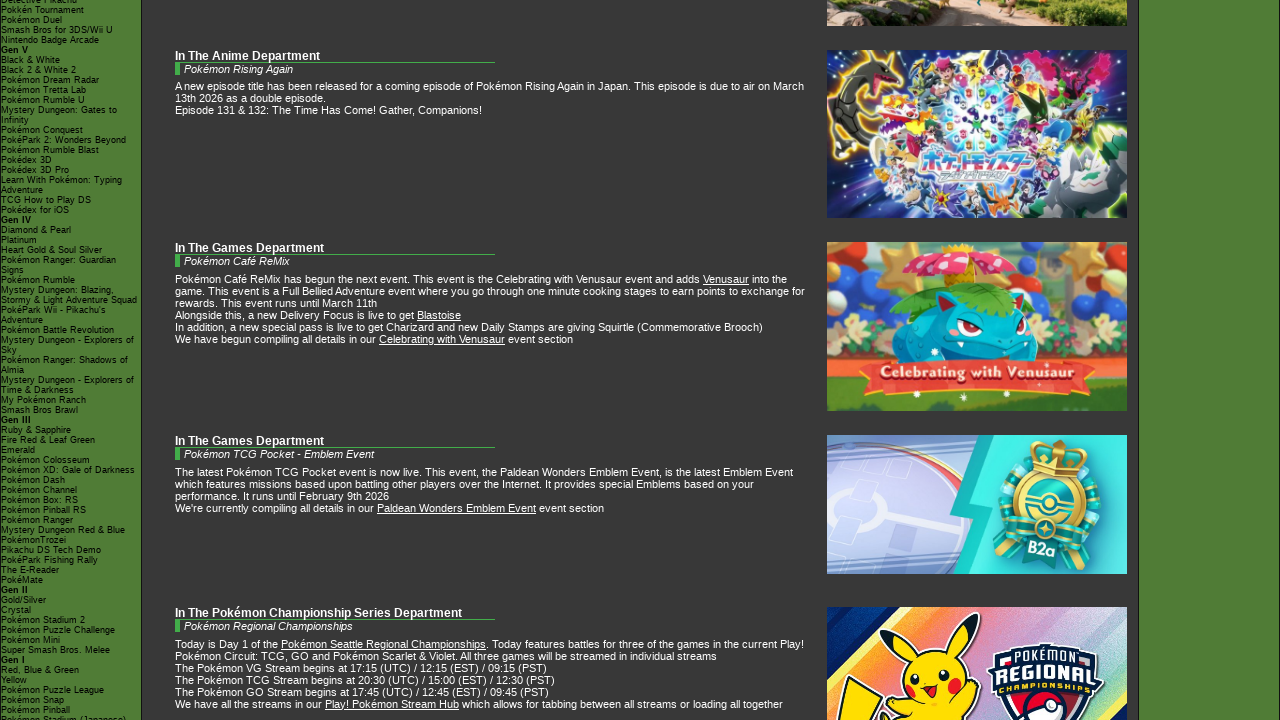

Pressed ArrowDown key (scroll 46/50)
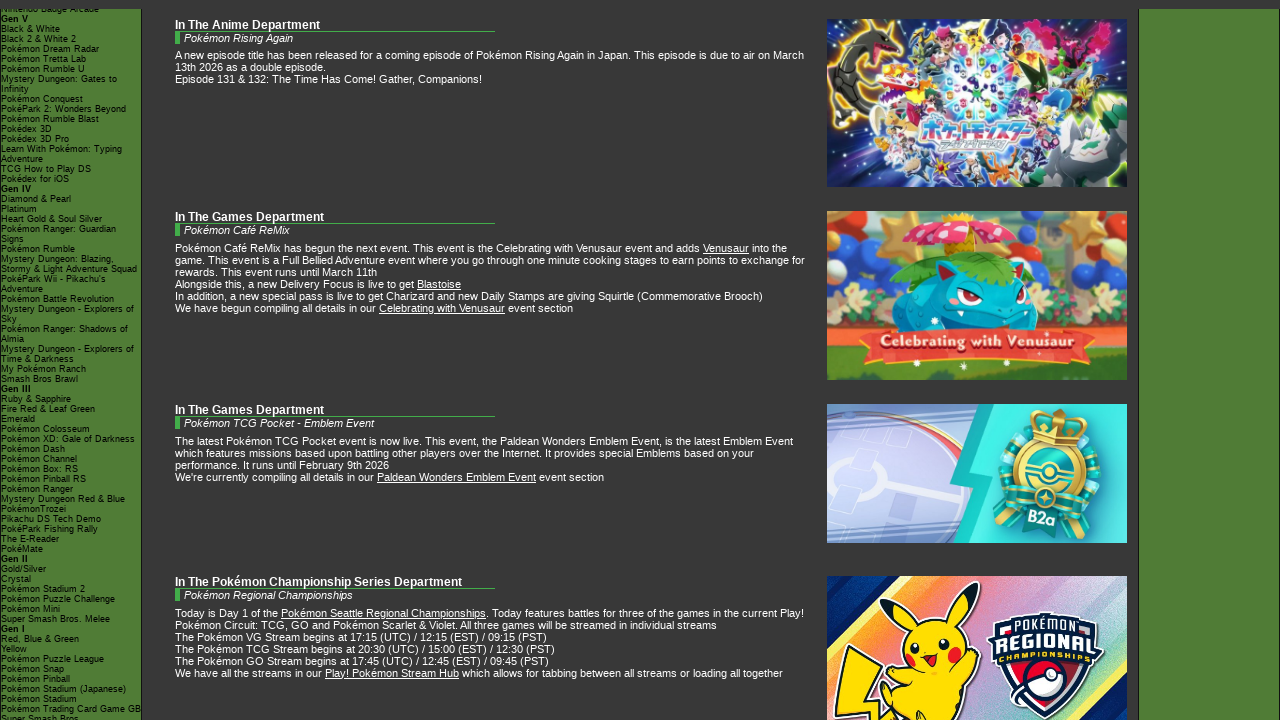

Pressed ArrowDown key (scroll 47/50)
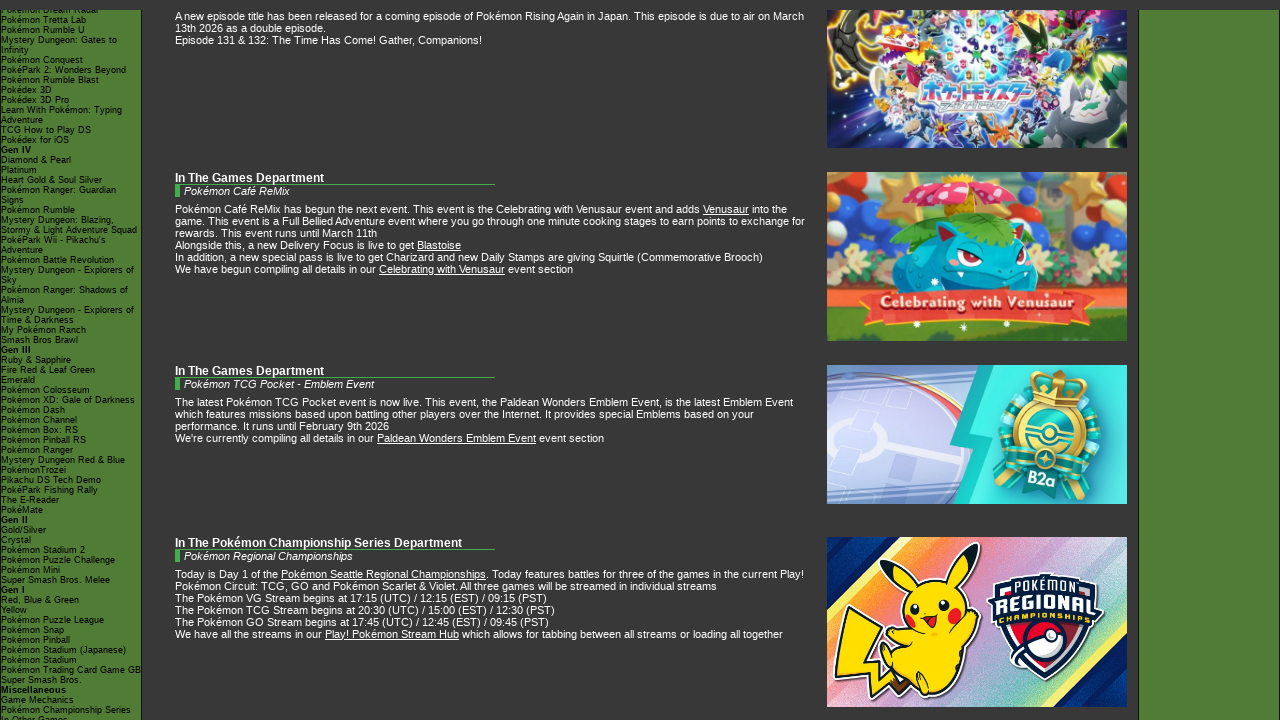

Pressed ArrowDown key (scroll 48/50)
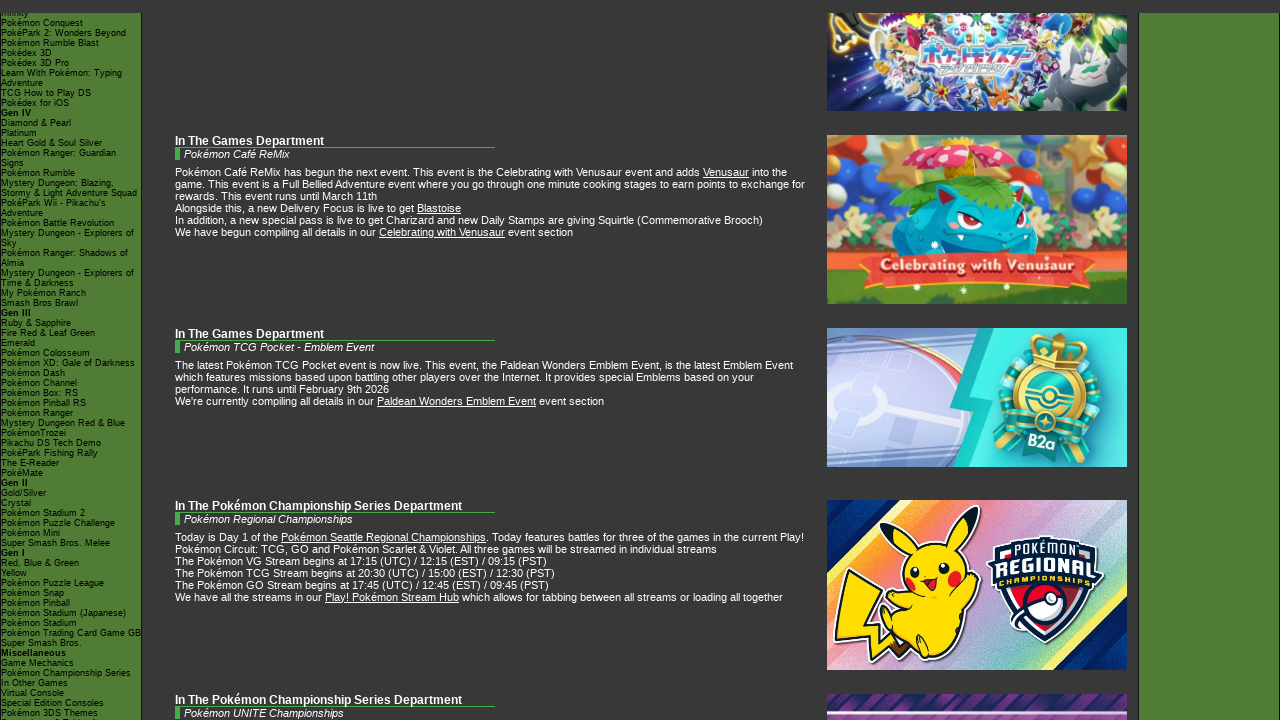

Pressed ArrowDown key (scroll 49/50)
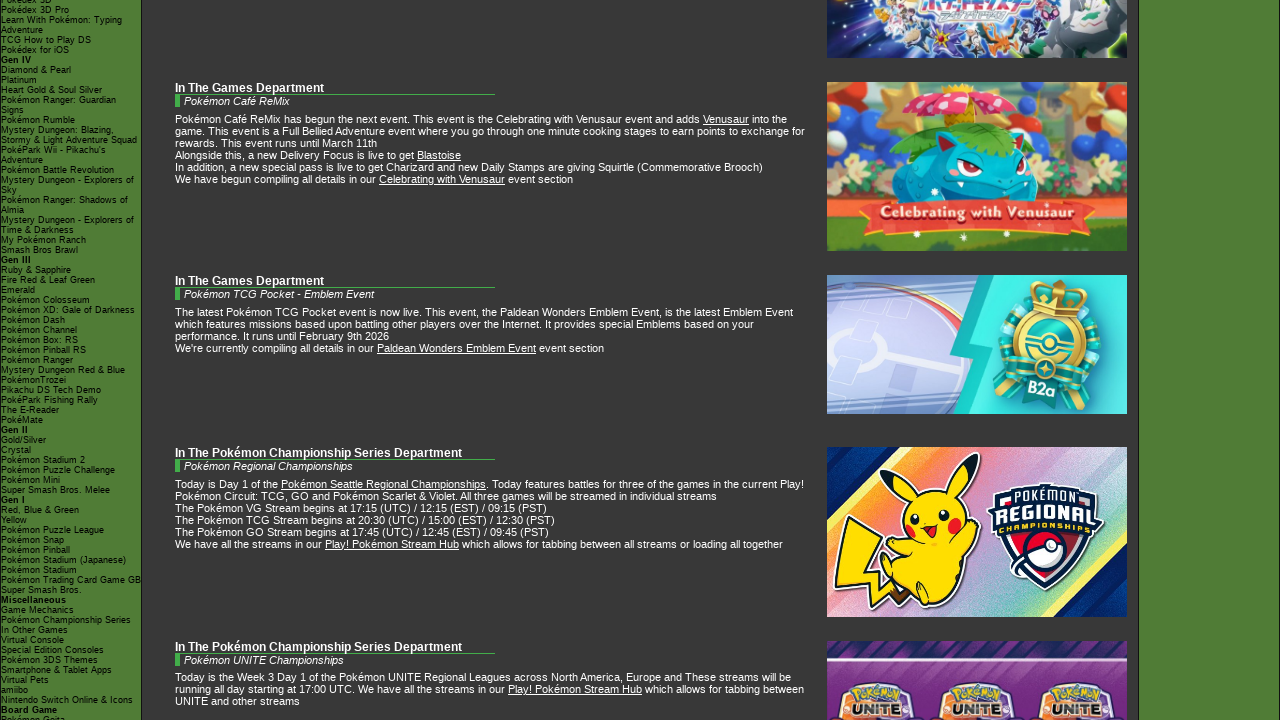

Pressed ArrowDown key (scroll 50/50)
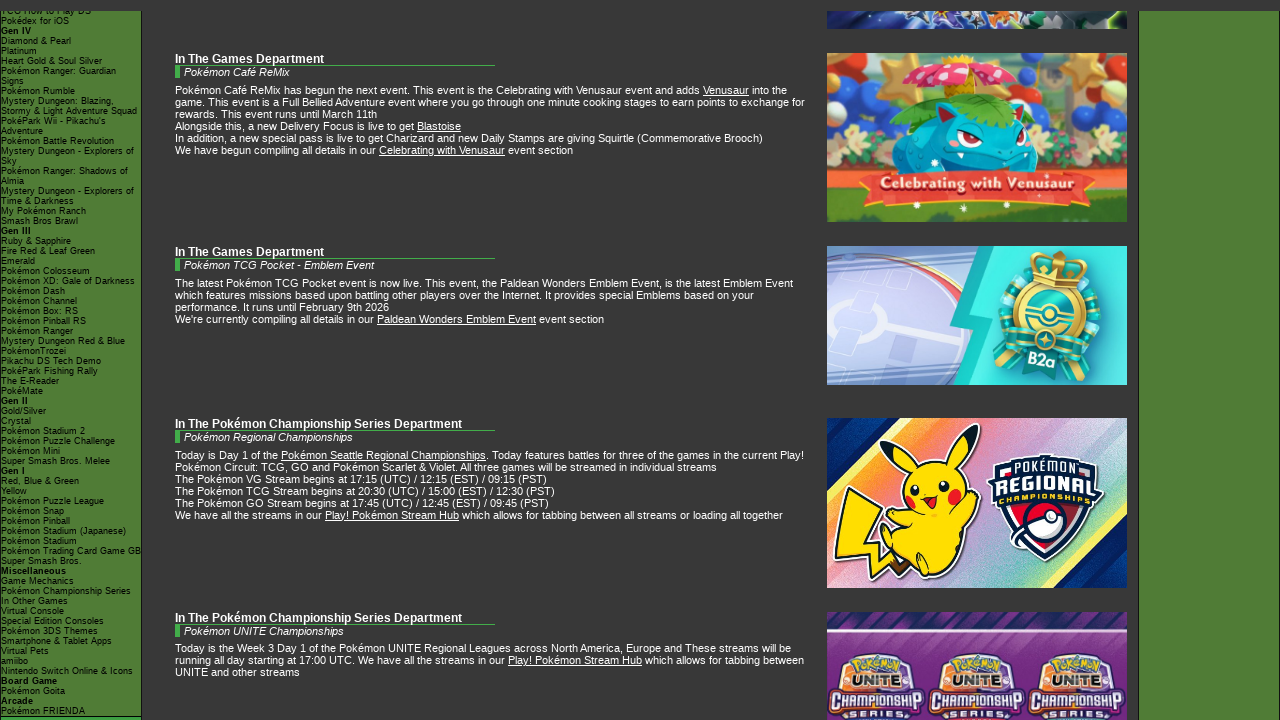

Waited 1000ms for lazy-loaded content to appear
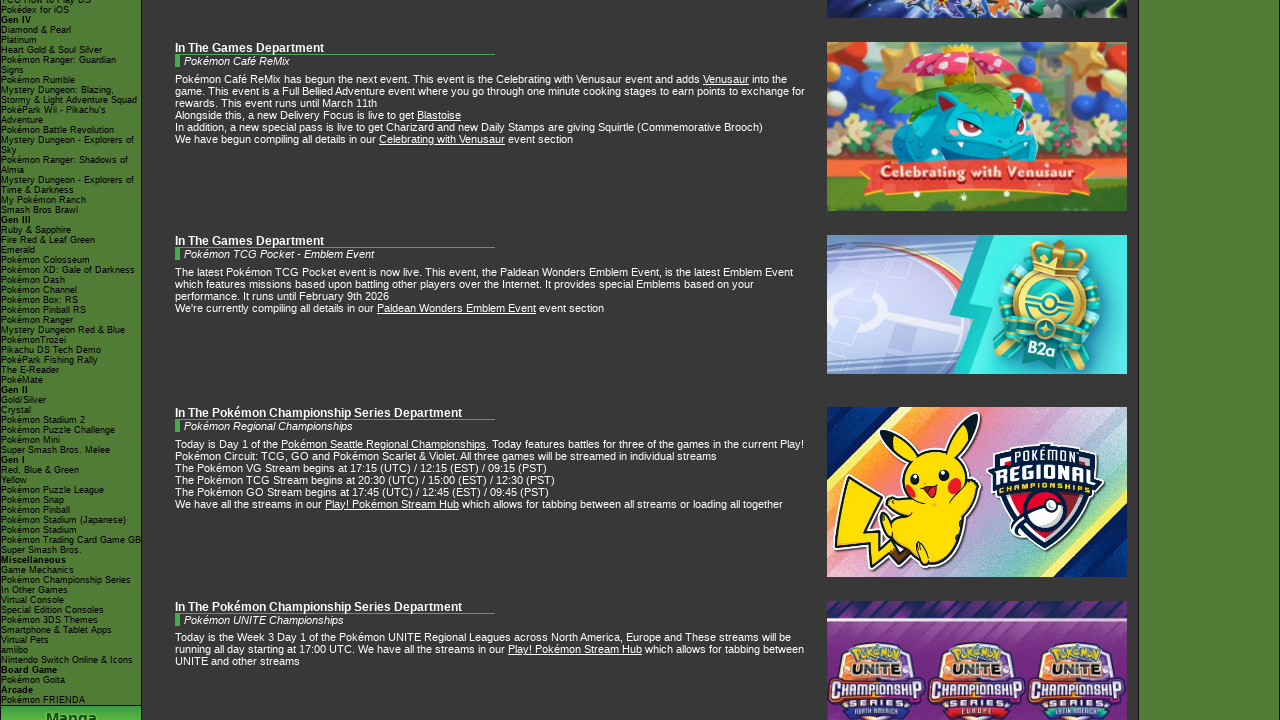

Clicked menu item to navigate to game section at (71, 410) on xpath=//*[@id="lbar_ul"]/li[3]/ul/li[104]/a
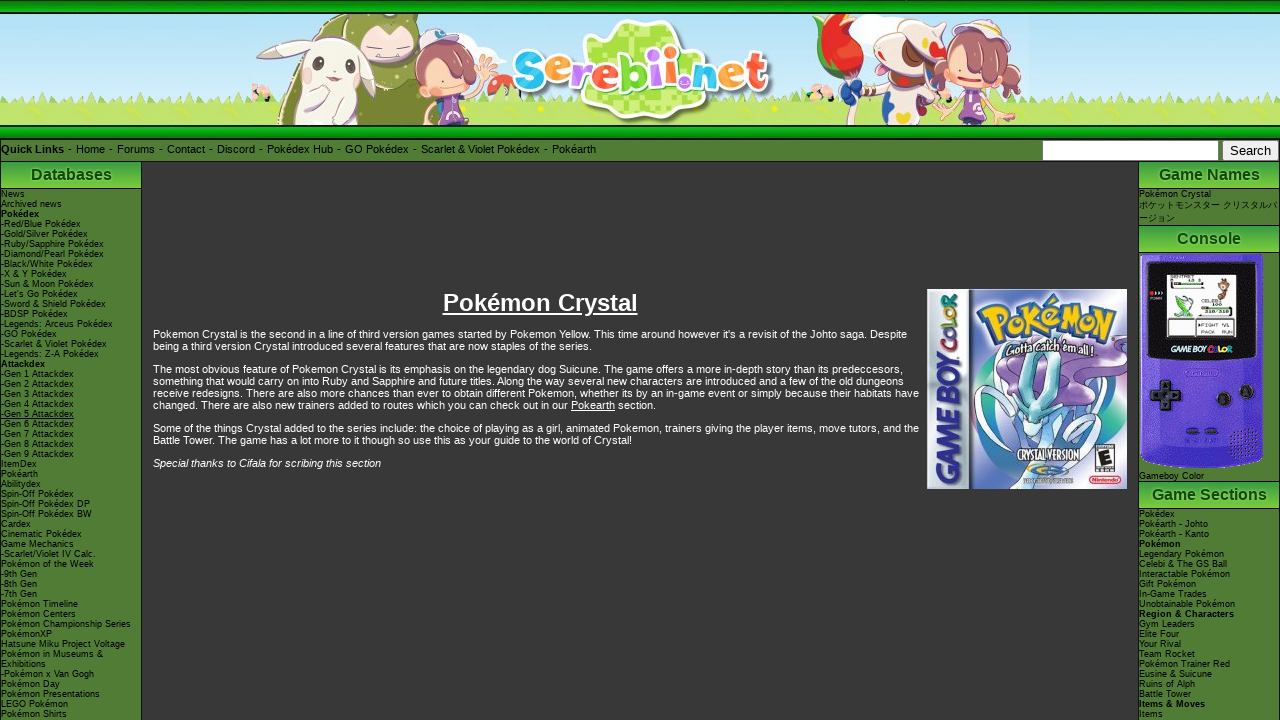

Page reached networkidle state after game section navigation
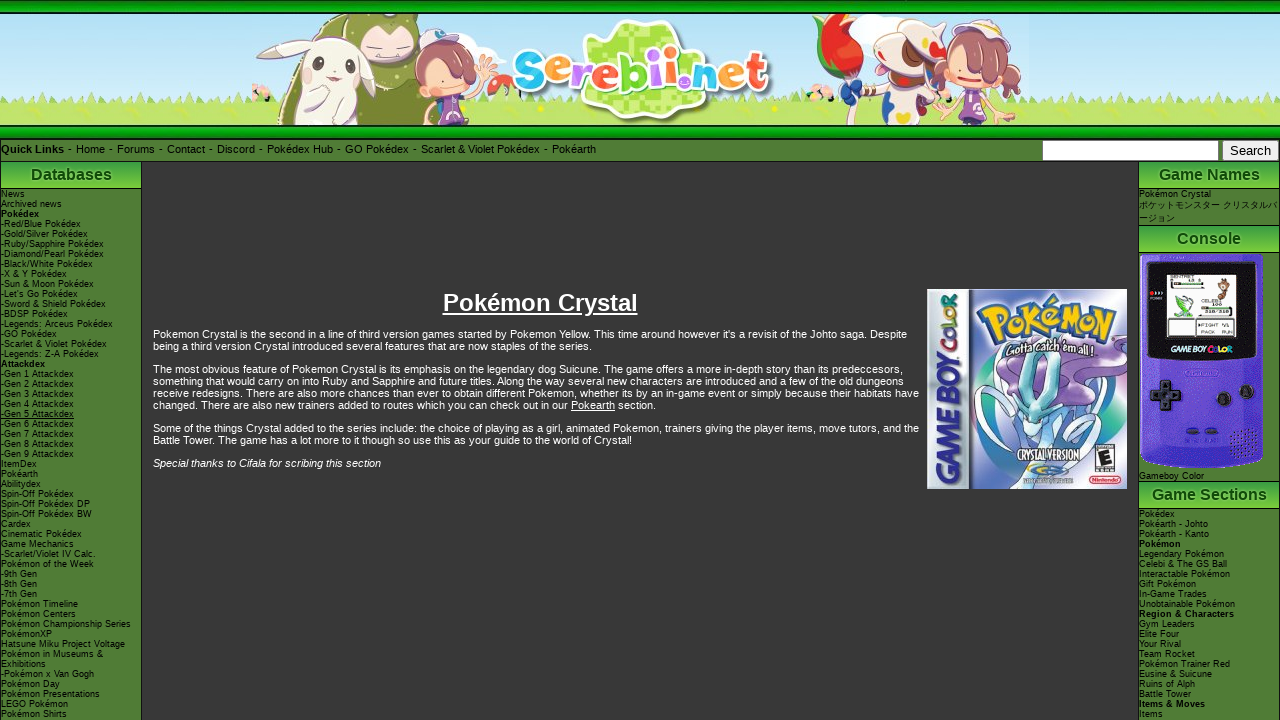

Clicked on gym leaders link at (1168, 584) on xpath=//*[@id="rbar"]/div[6]/ul/li[8]/a
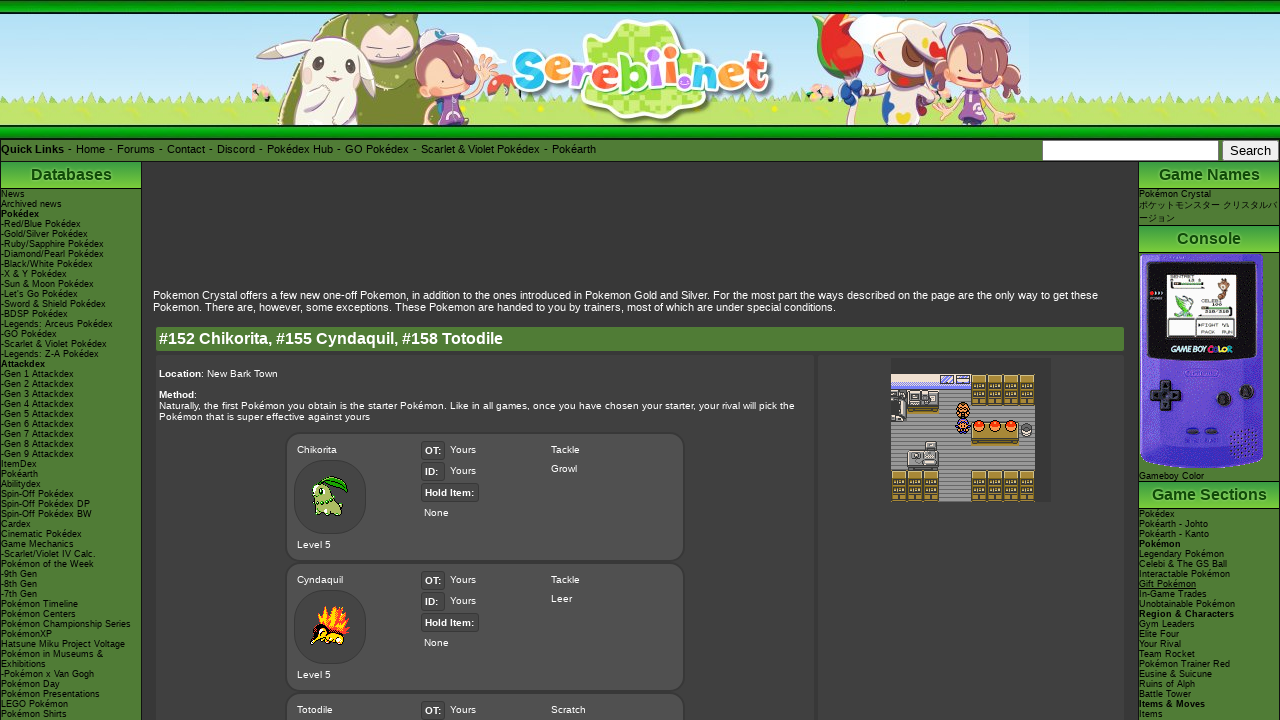

Gym leaders page reached networkidle state
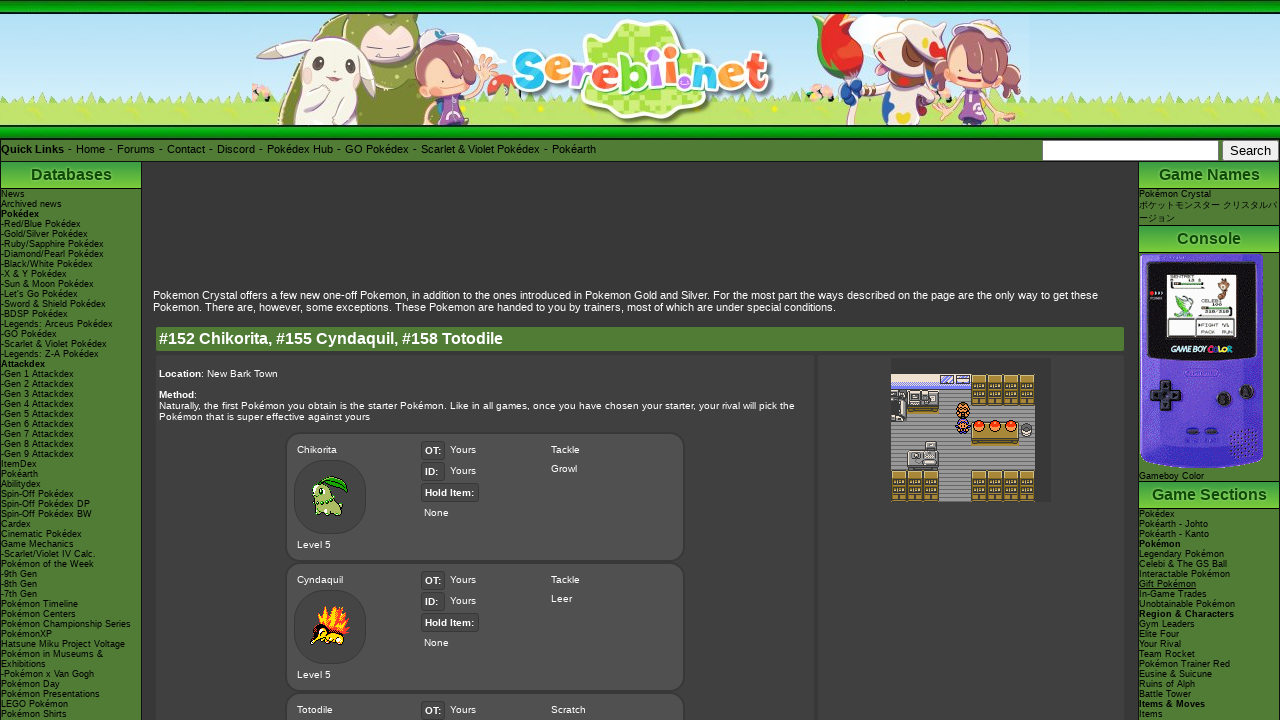

Verified gym leaders page loaded by confirming content element presence
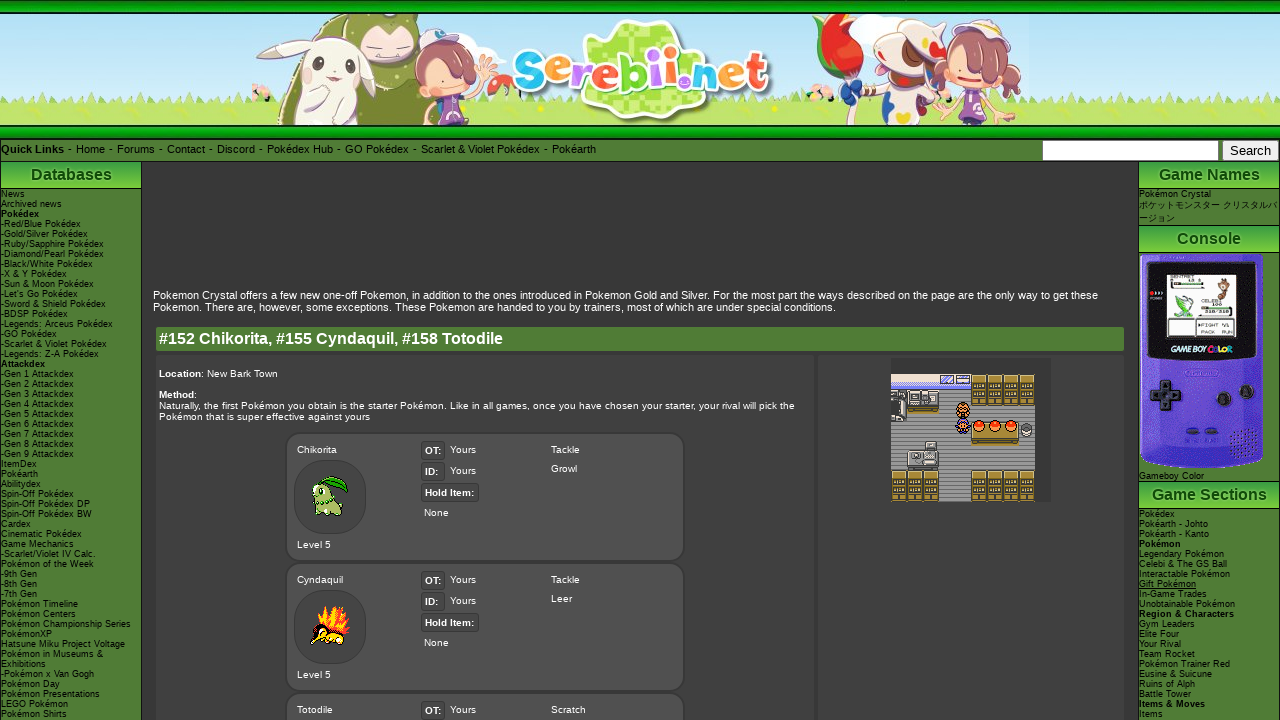

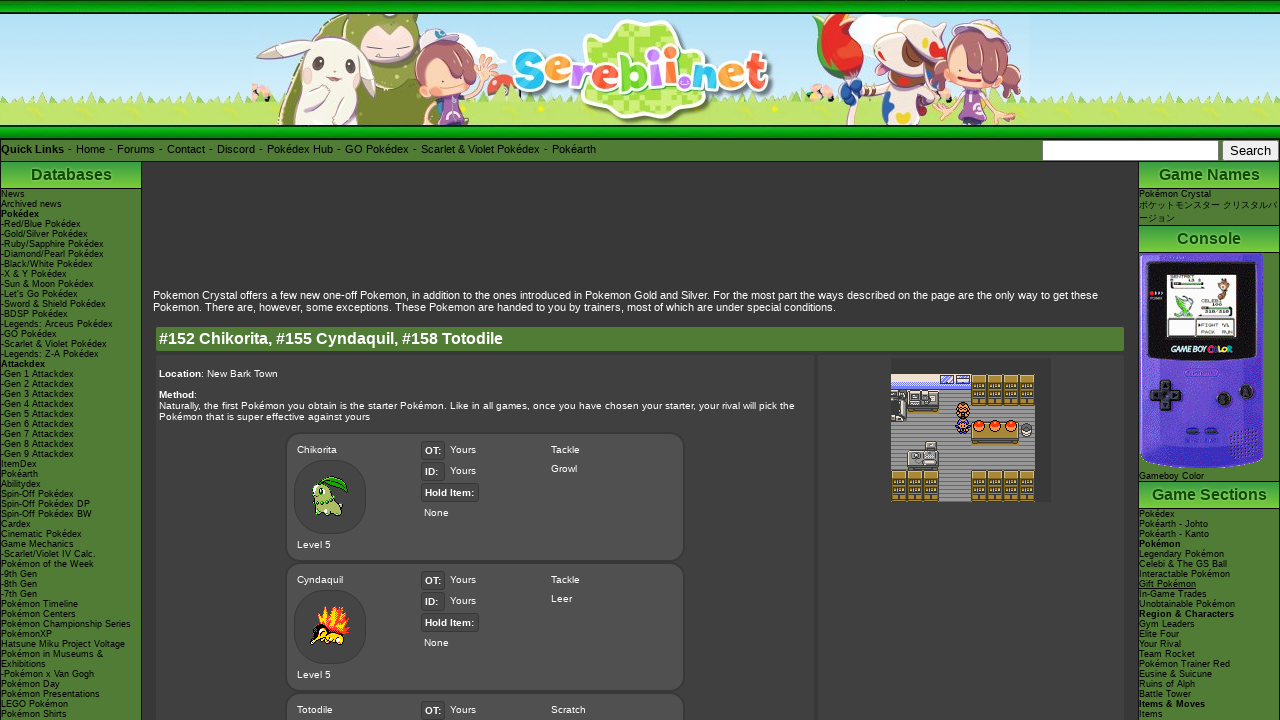